Tests window switching functionality by clicking all external links on the Selenium website, switching to each opened window to verify it loads, then returning to the main window

Starting URL: https://www.selenium.dev/

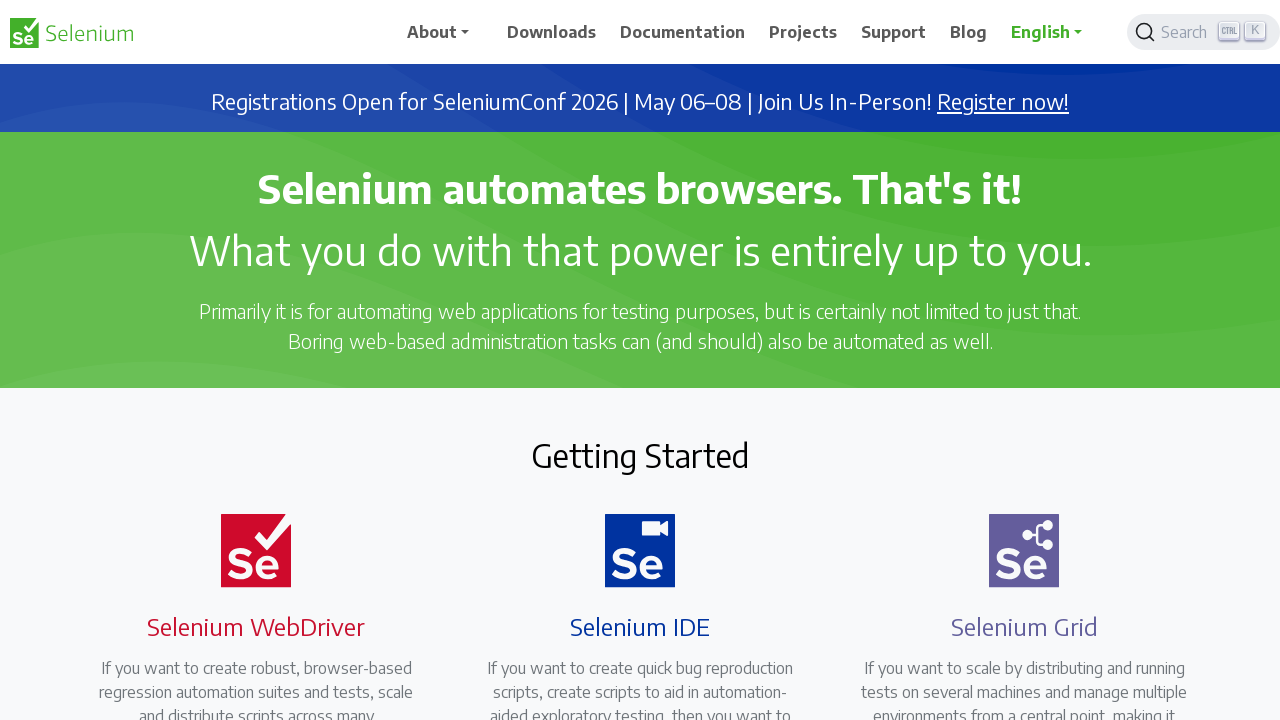

Located all external links with target='_blank' attribute
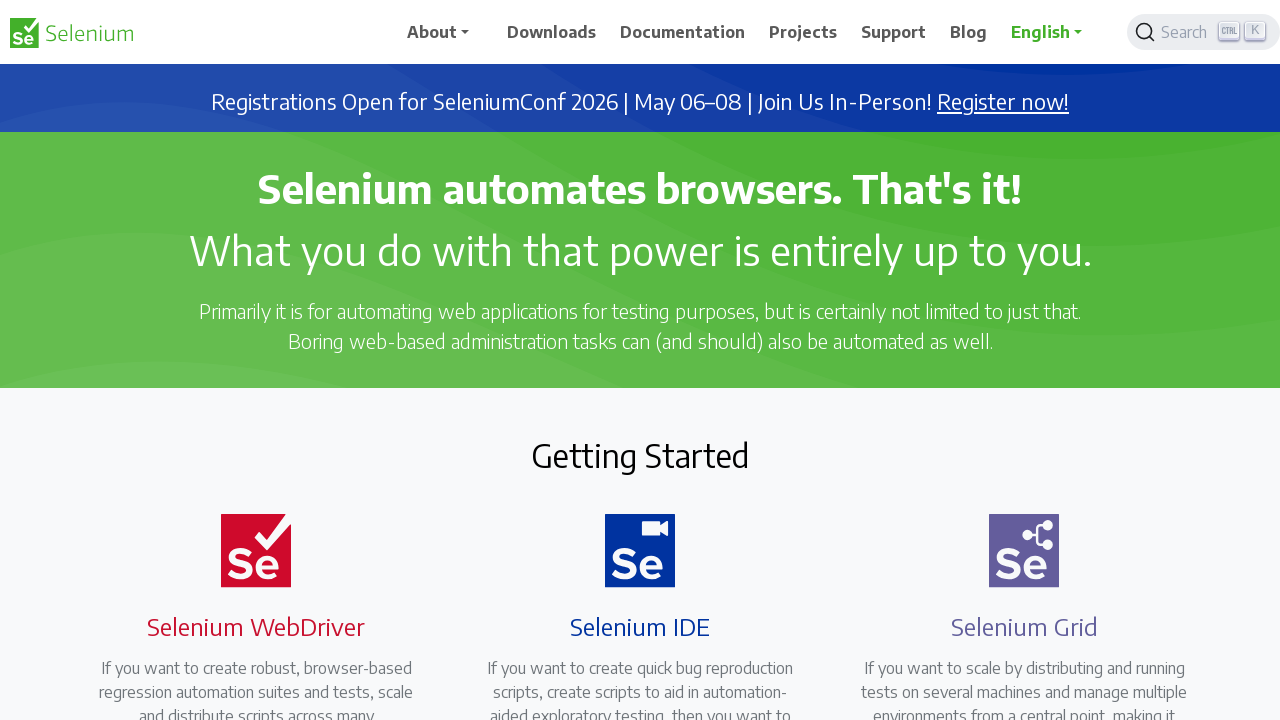

Retrieved href attribute from external link
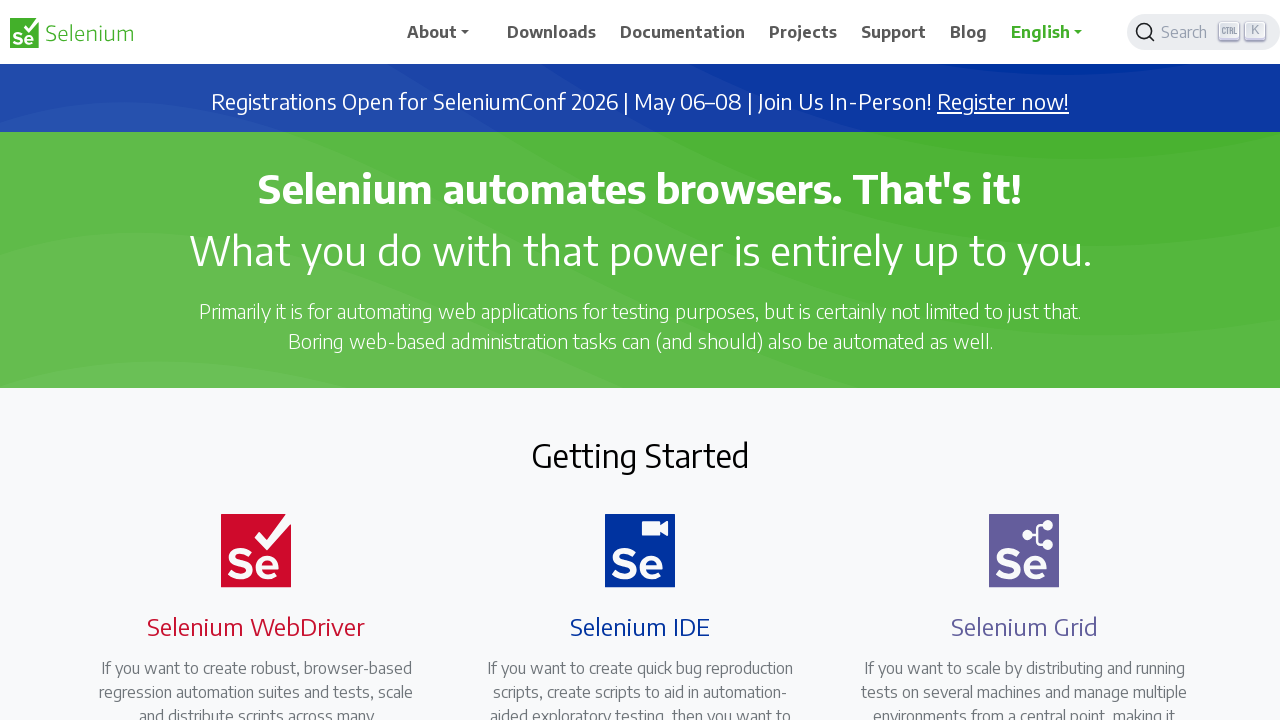

Added non-mailto external link to filtered list
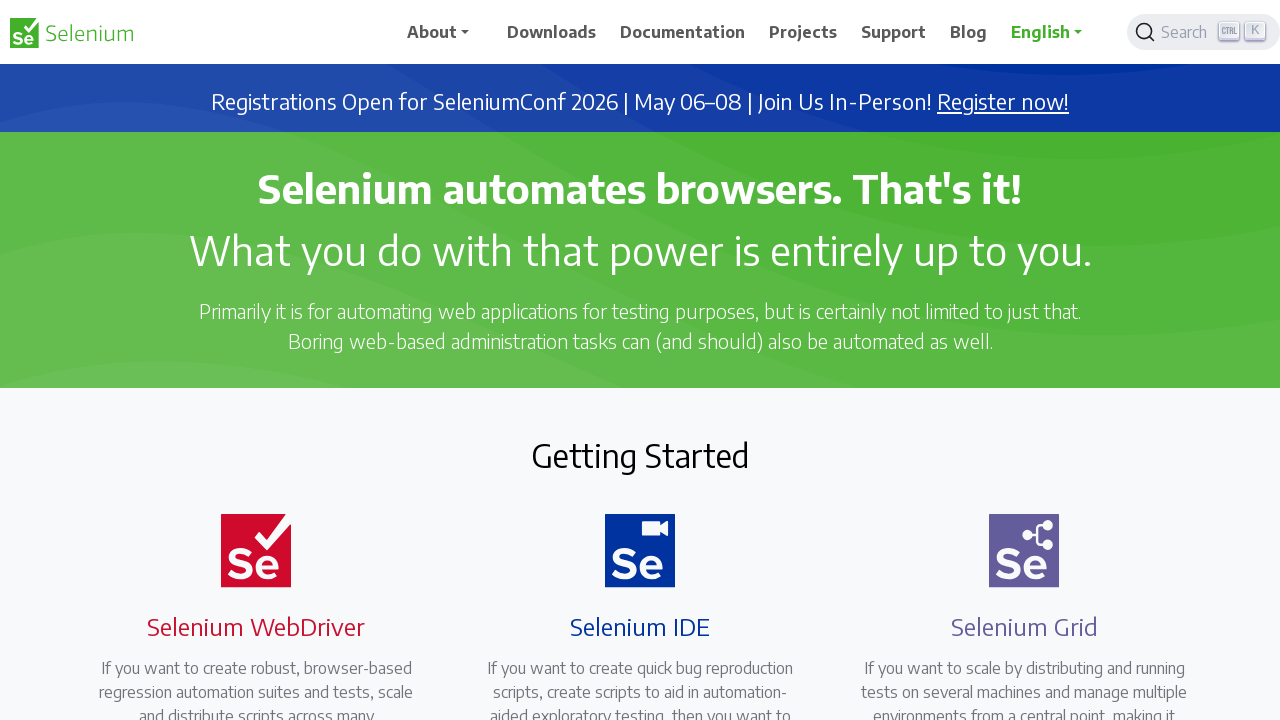

Retrieved href attribute from external link
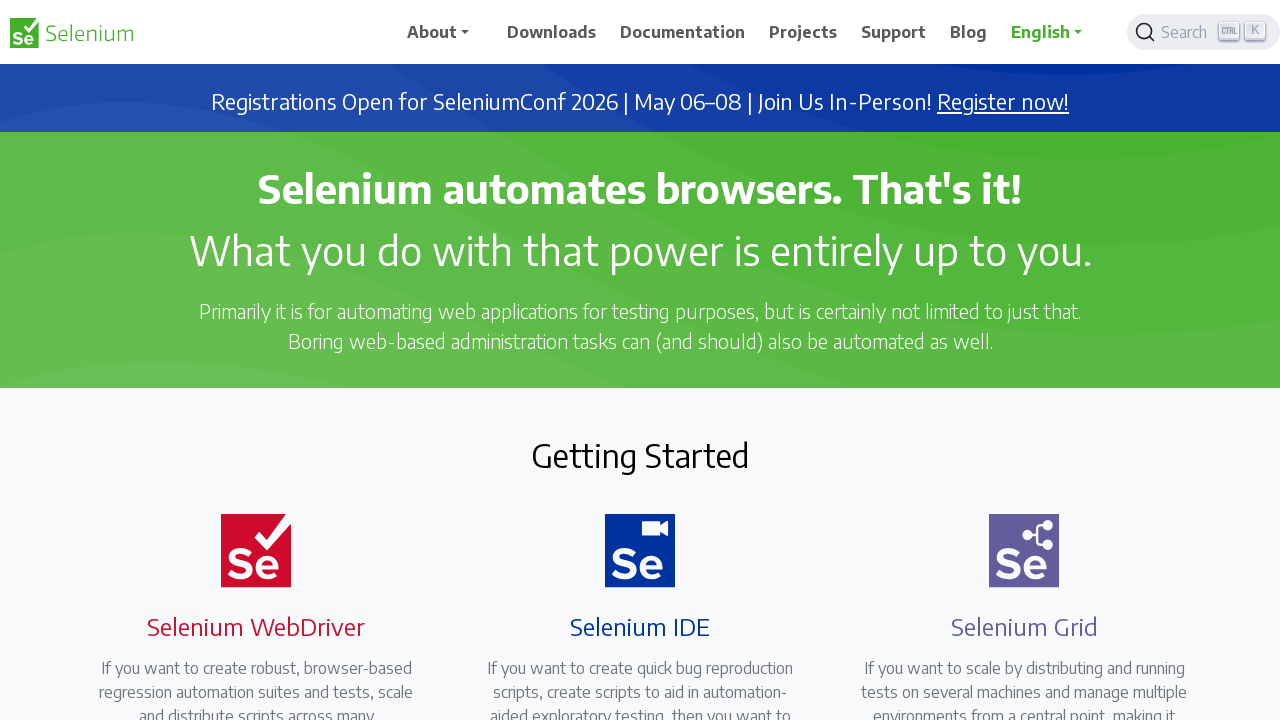

Added non-mailto external link to filtered list
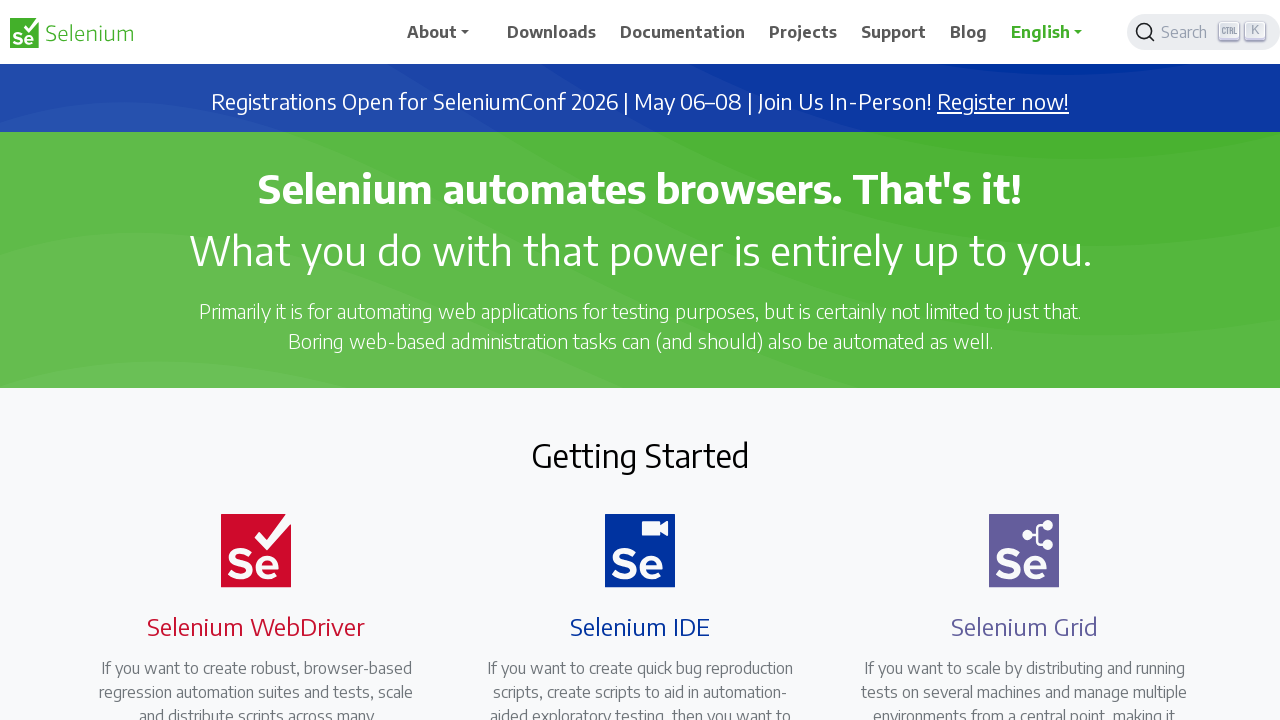

Retrieved href attribute from external link
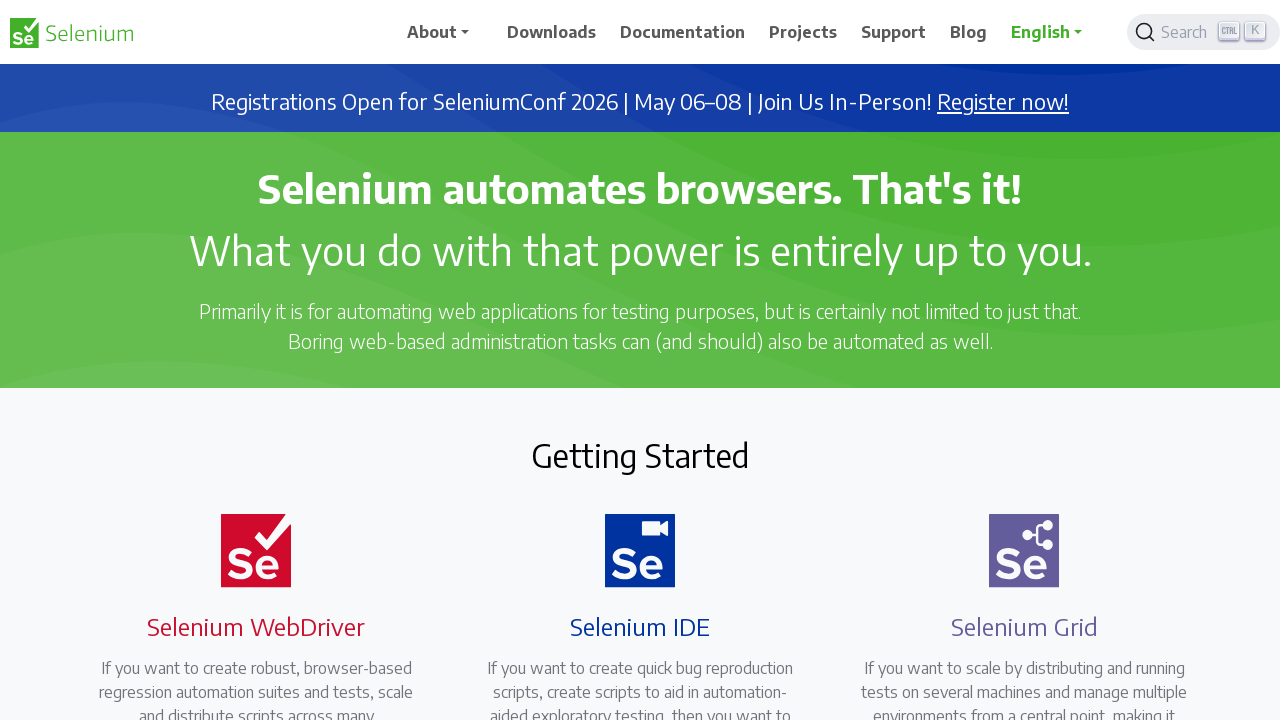

Added non-mailto external link to filtered list
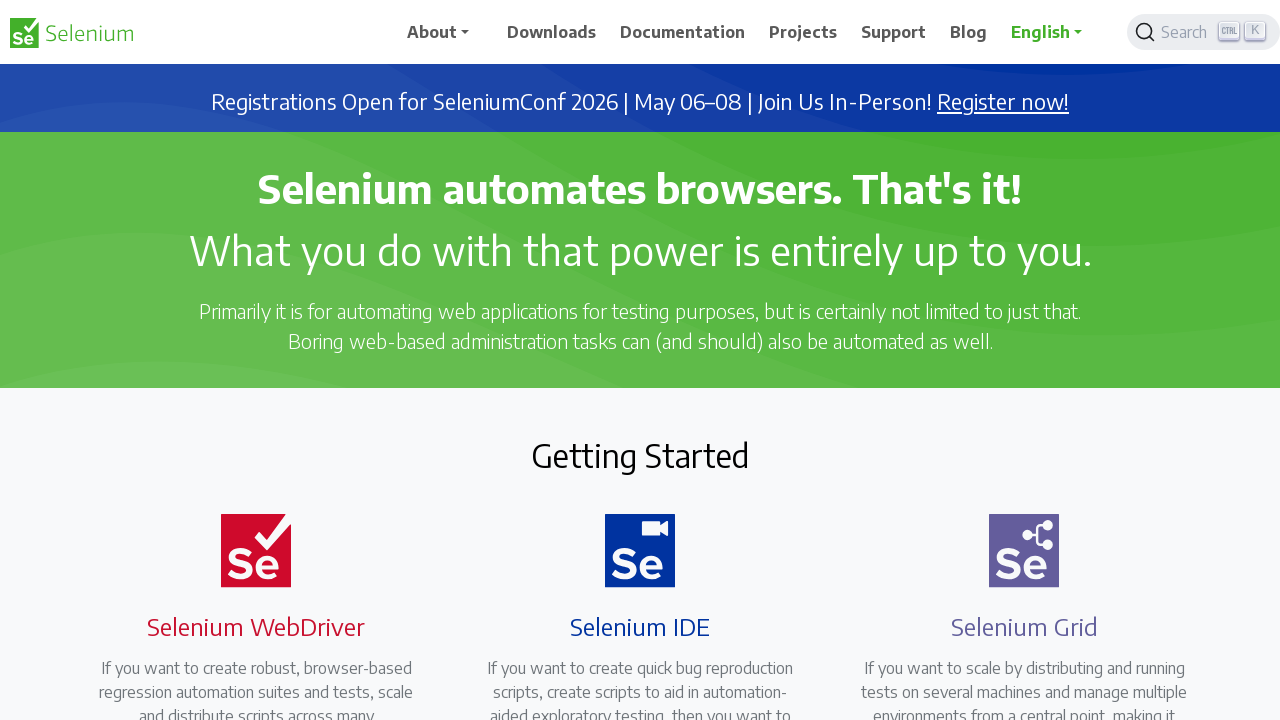

Retrieved href attribute from external link
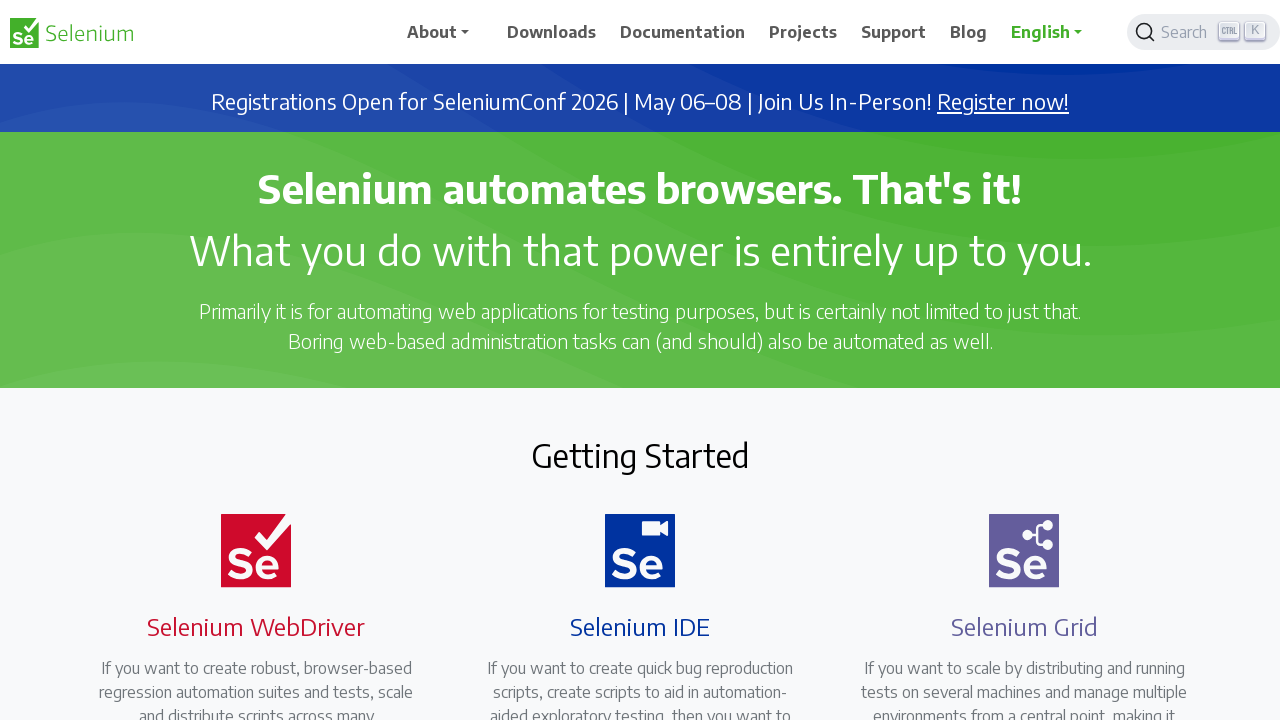

Added non-mailto external link to filtered list
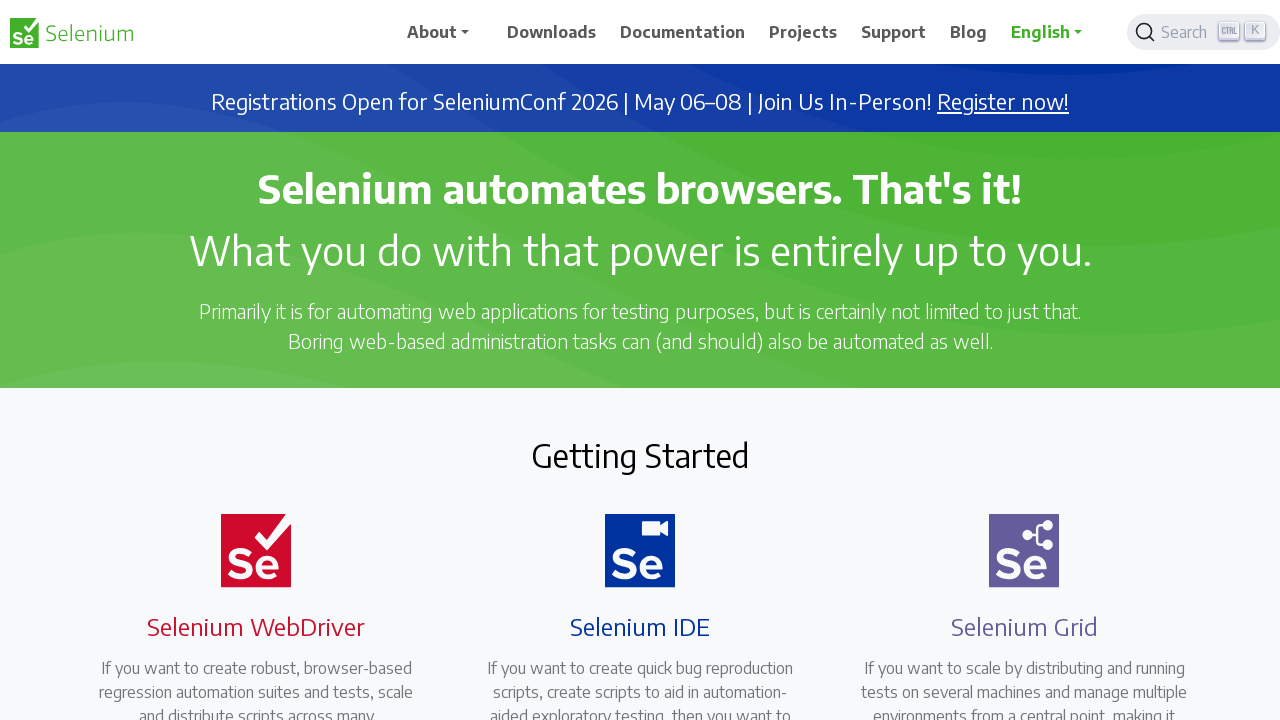

Retrieved href attribute from external link
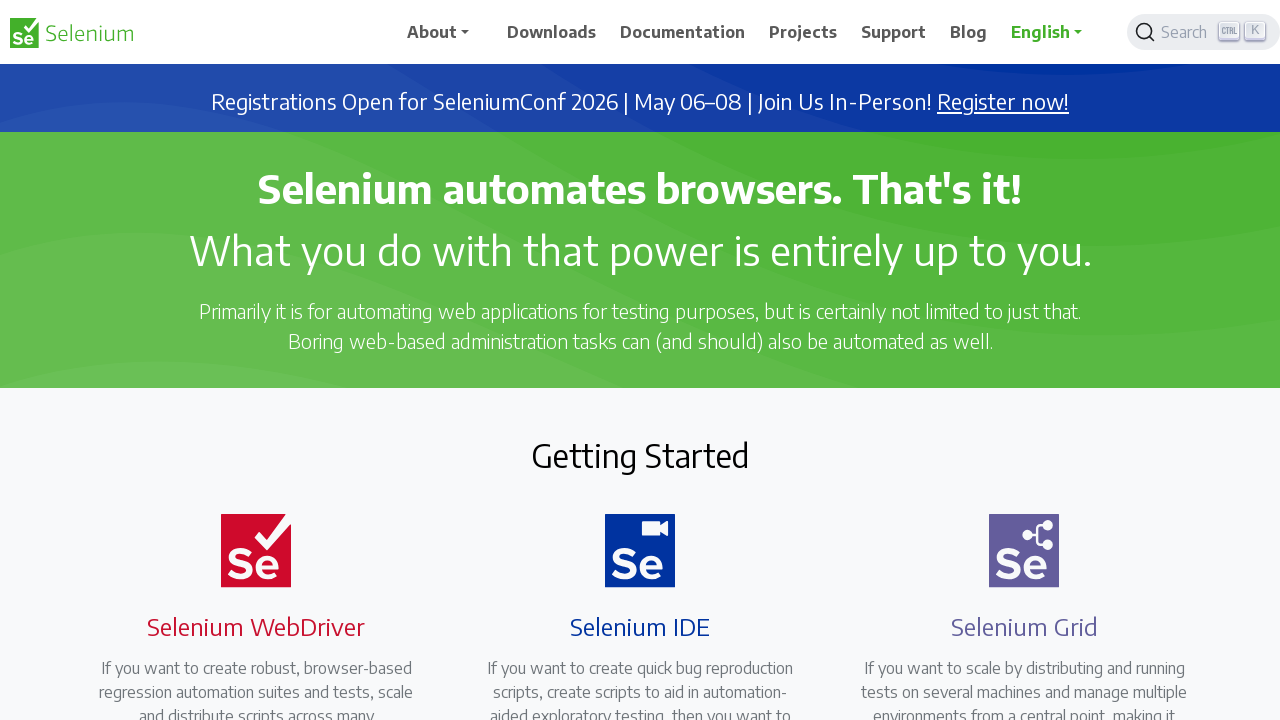

Added non-mailto external link to filtered list
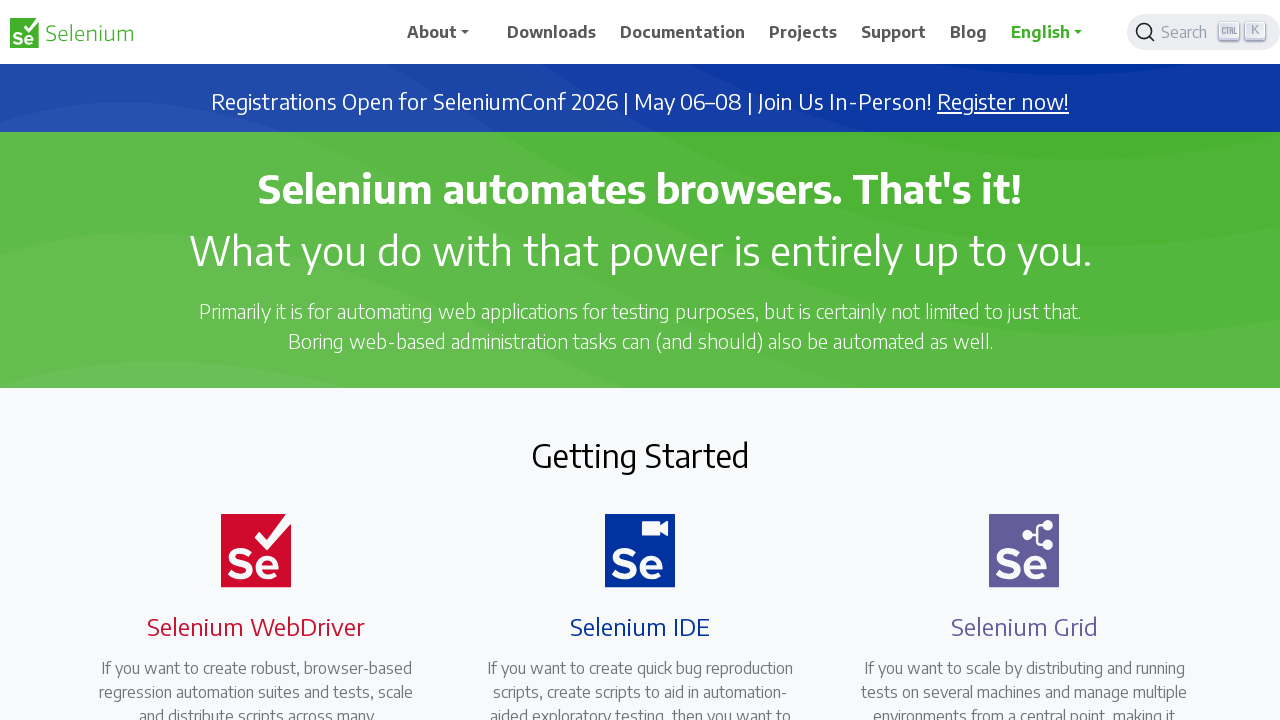

Retrieved href attribute from external link
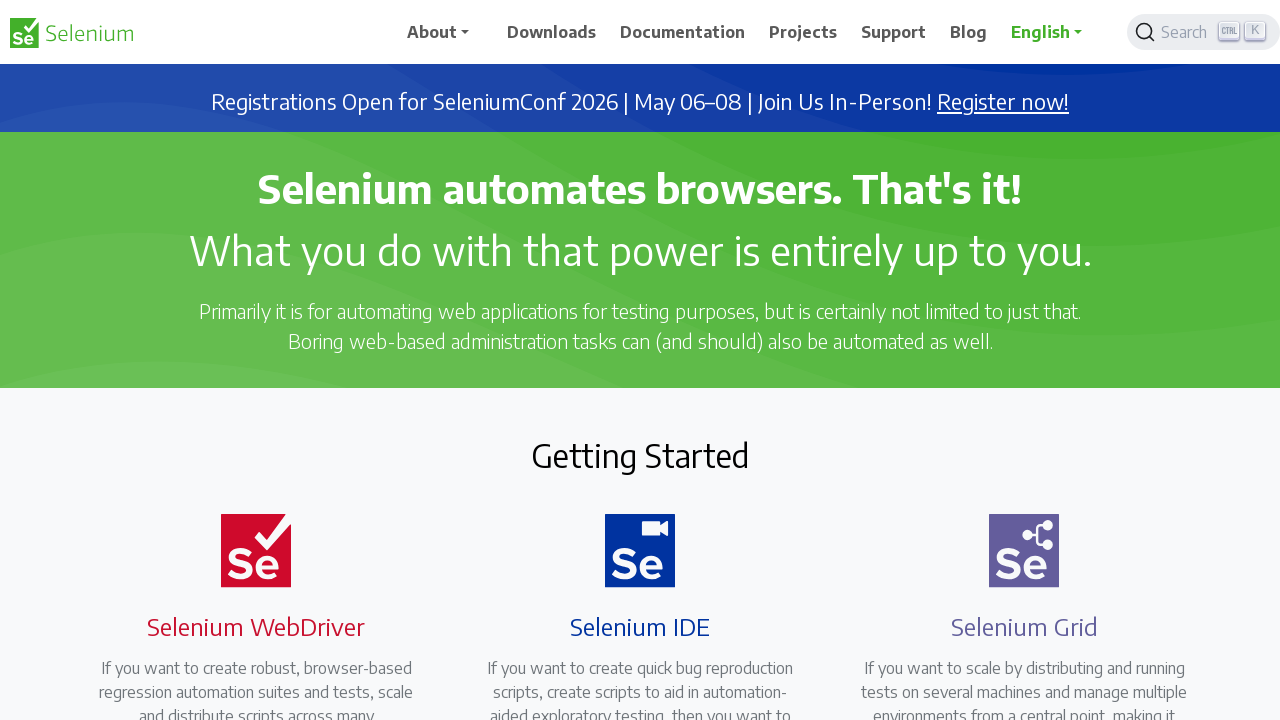

Added non-mailto external link to filtered list
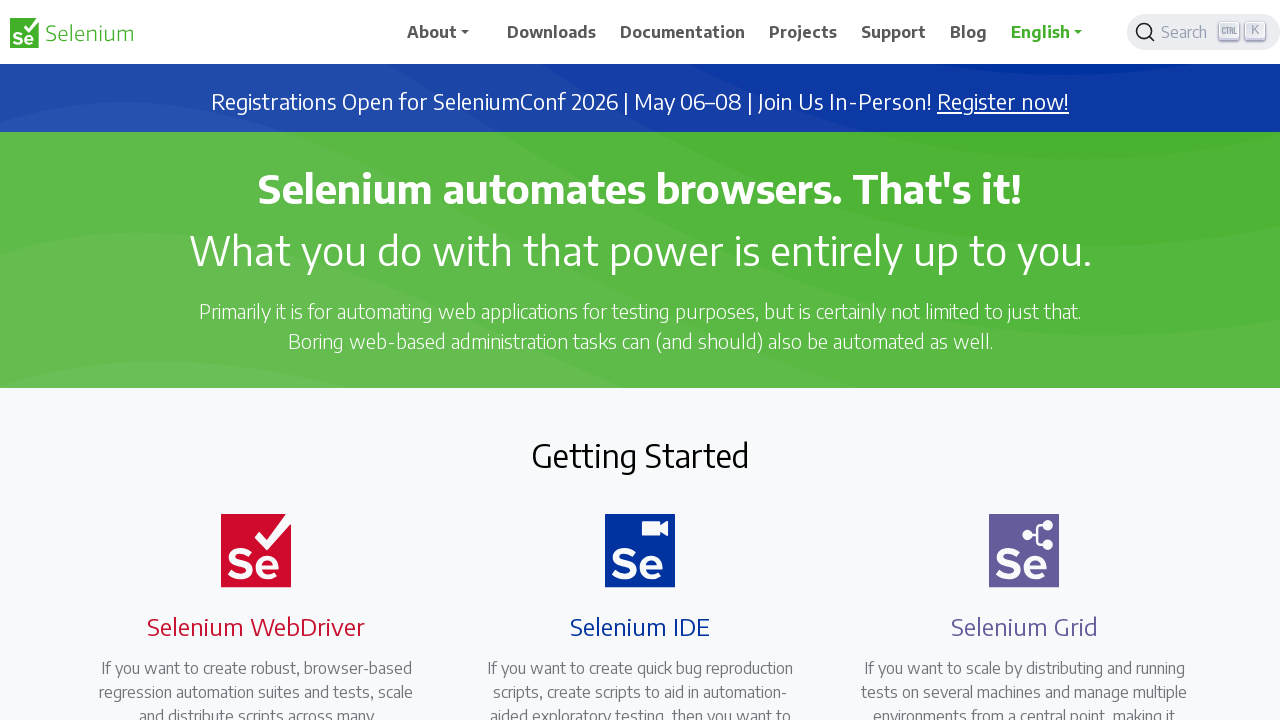

Retrieved href attribute from external link
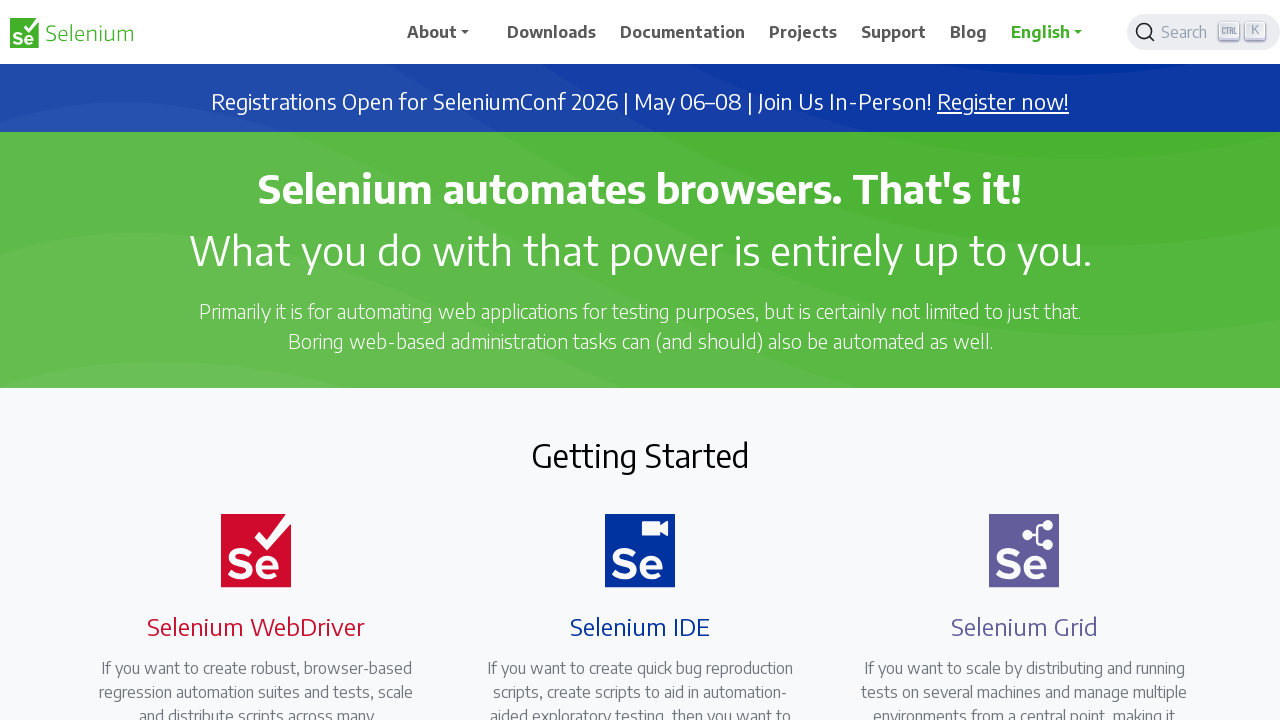

Added non-mailto external link to filtered list
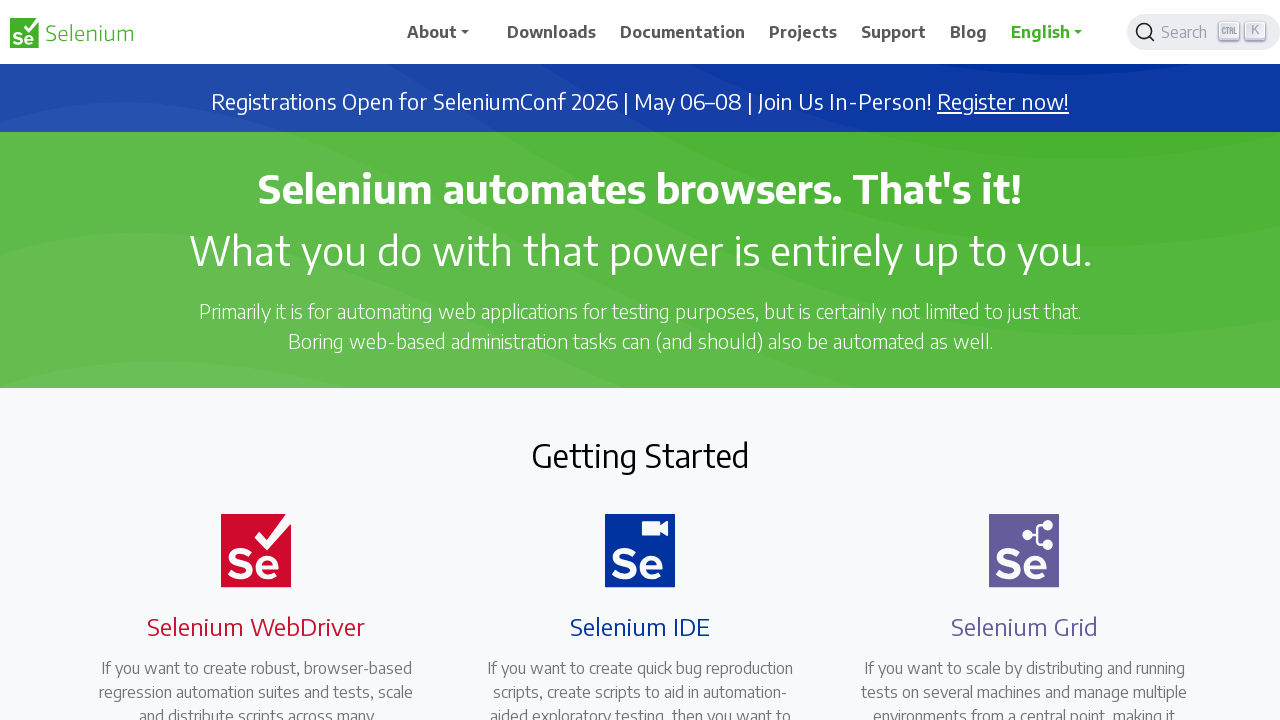

Retrieved href attribute from external link
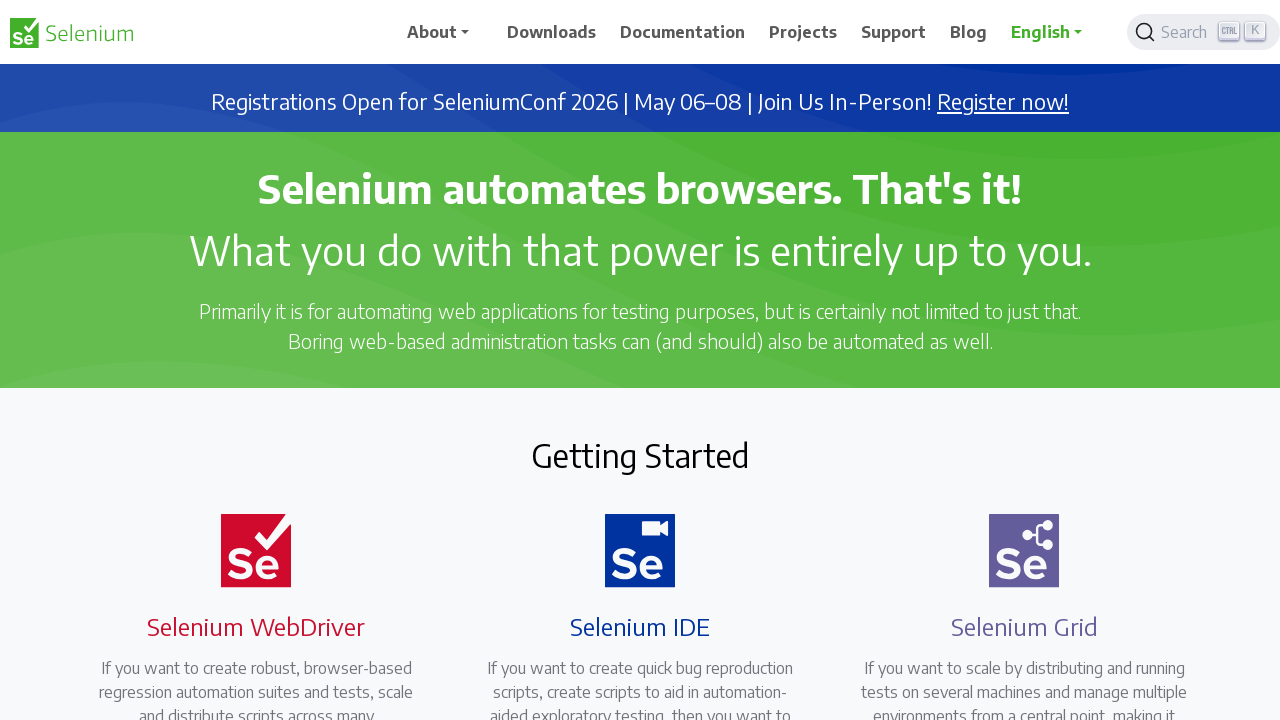

Added non-mailto external link to filtered list
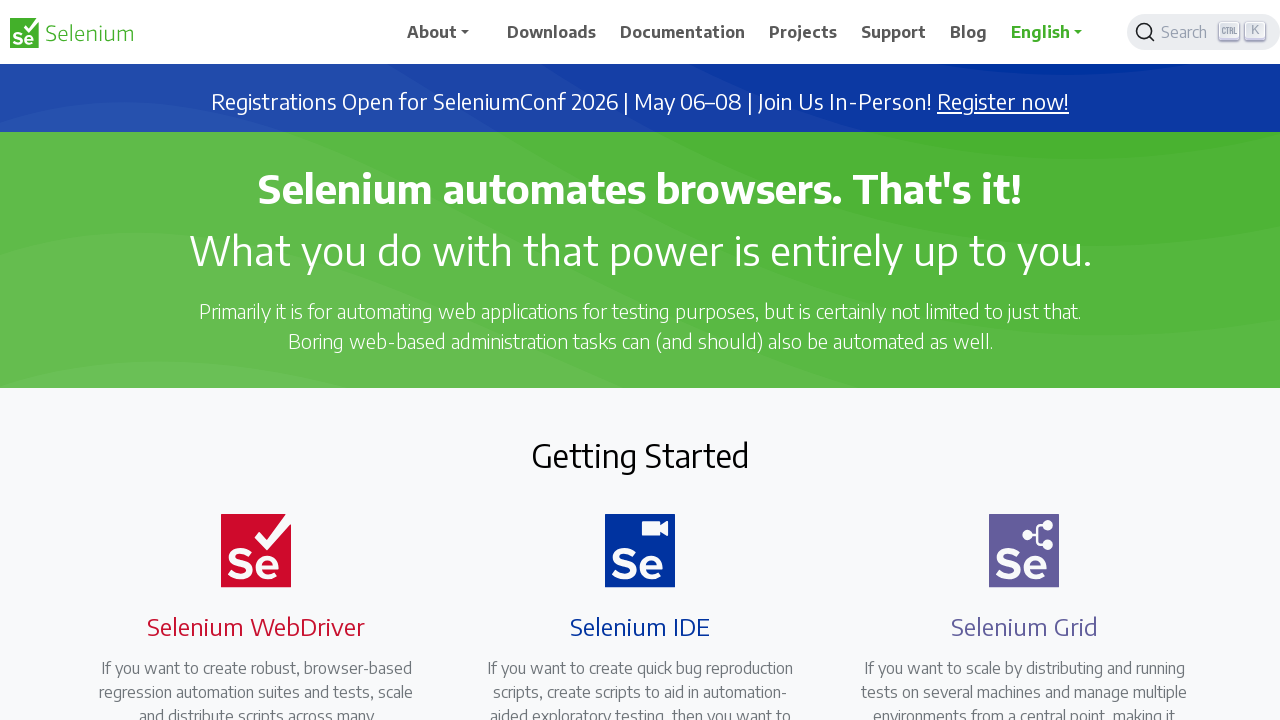

Retrieved href attribute from external link
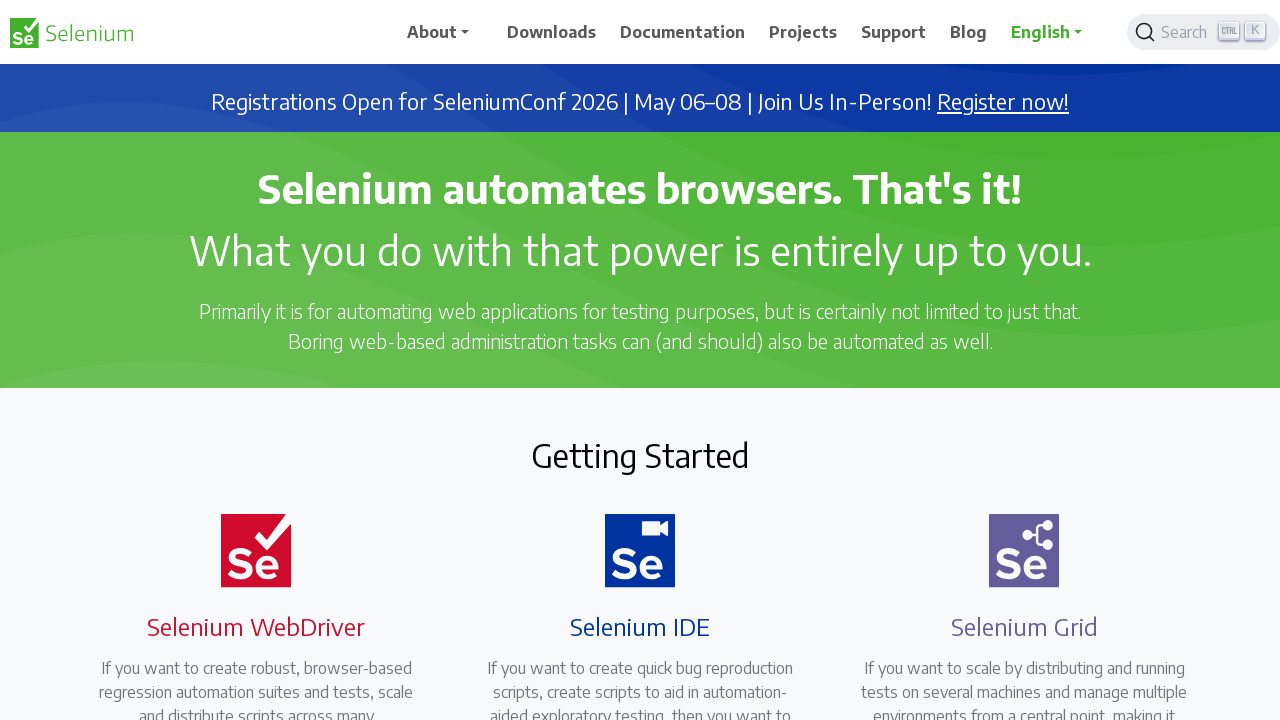

Added non-mailto external link to filtered list
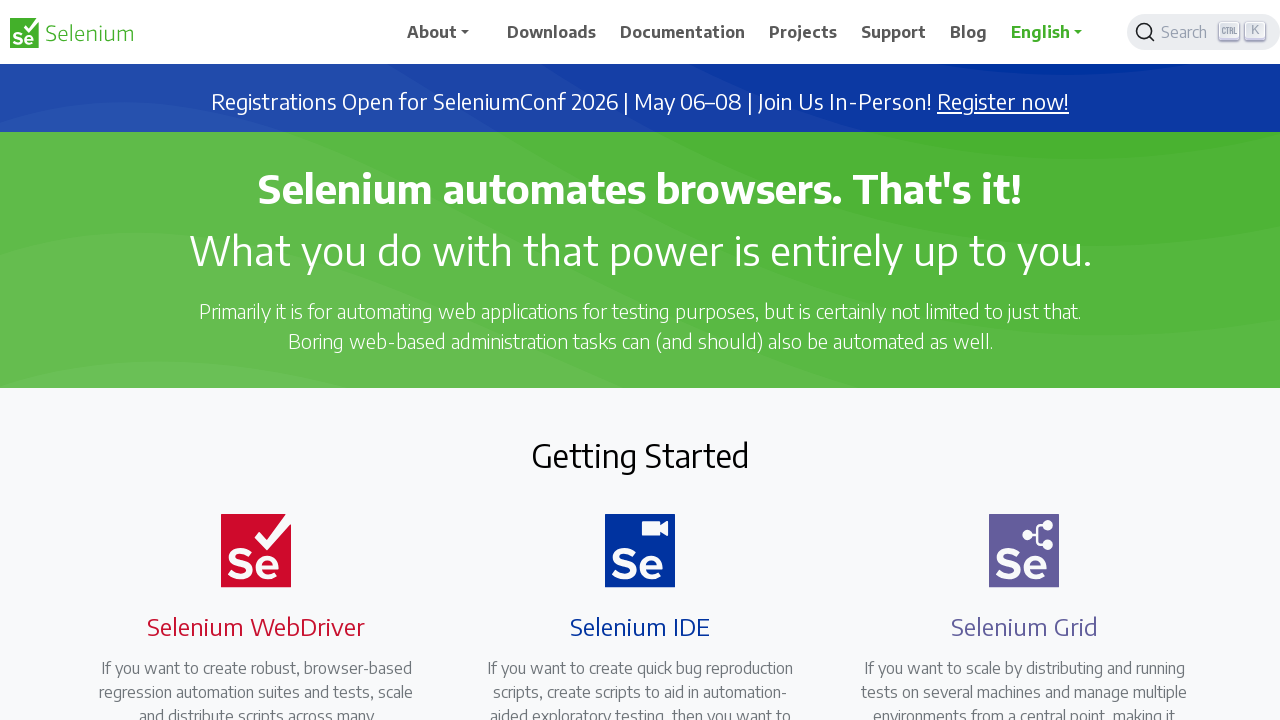

Retrieved href attribute from external link
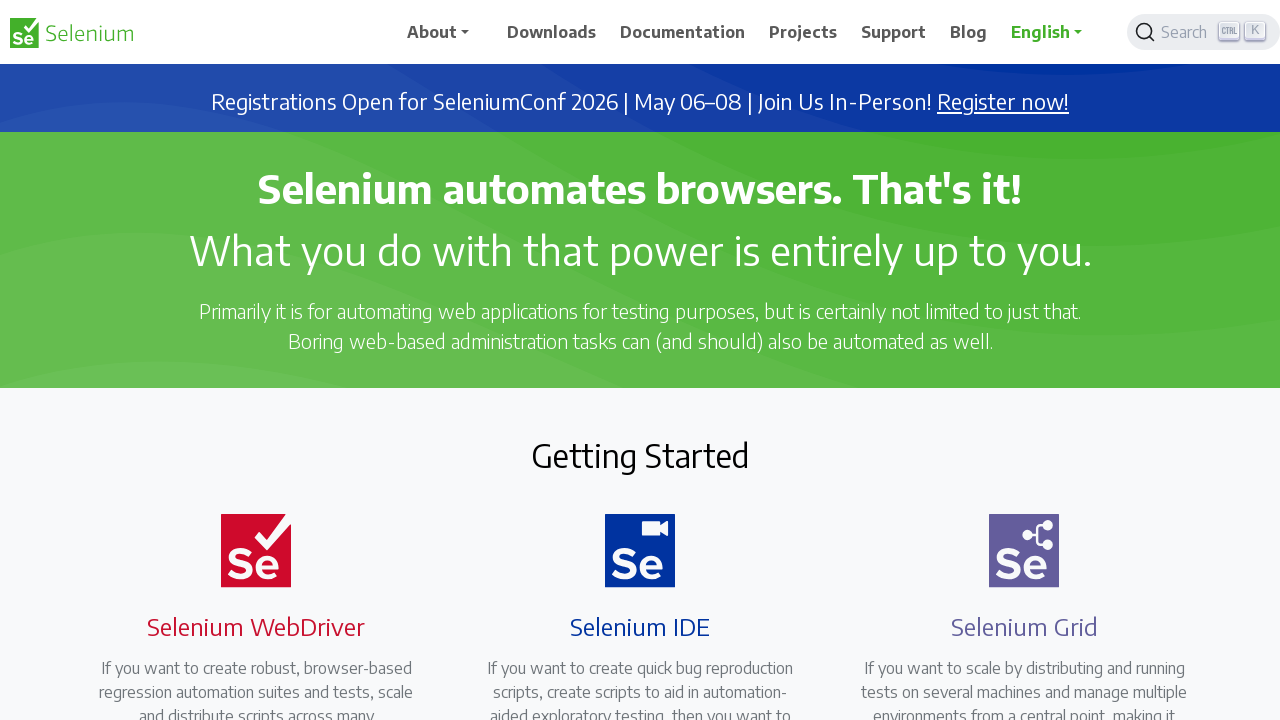

Retrieved href attribute from external link
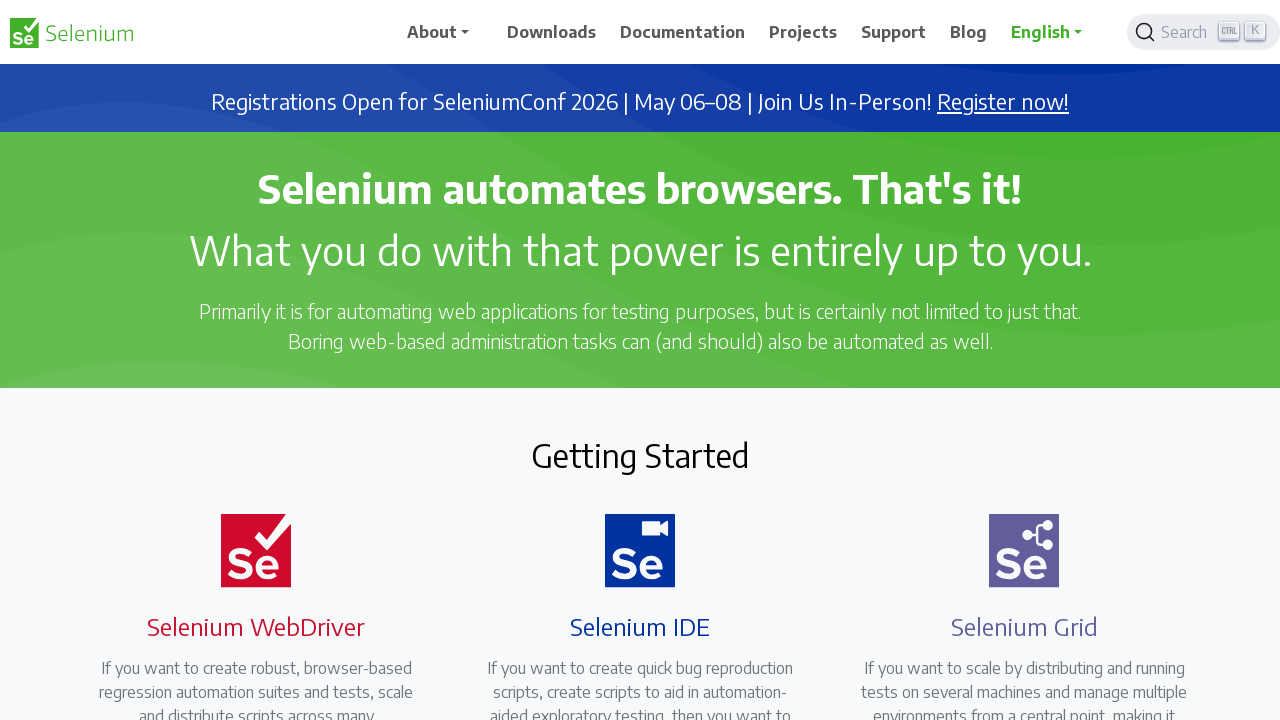

Added non-mailto external link to filtered list
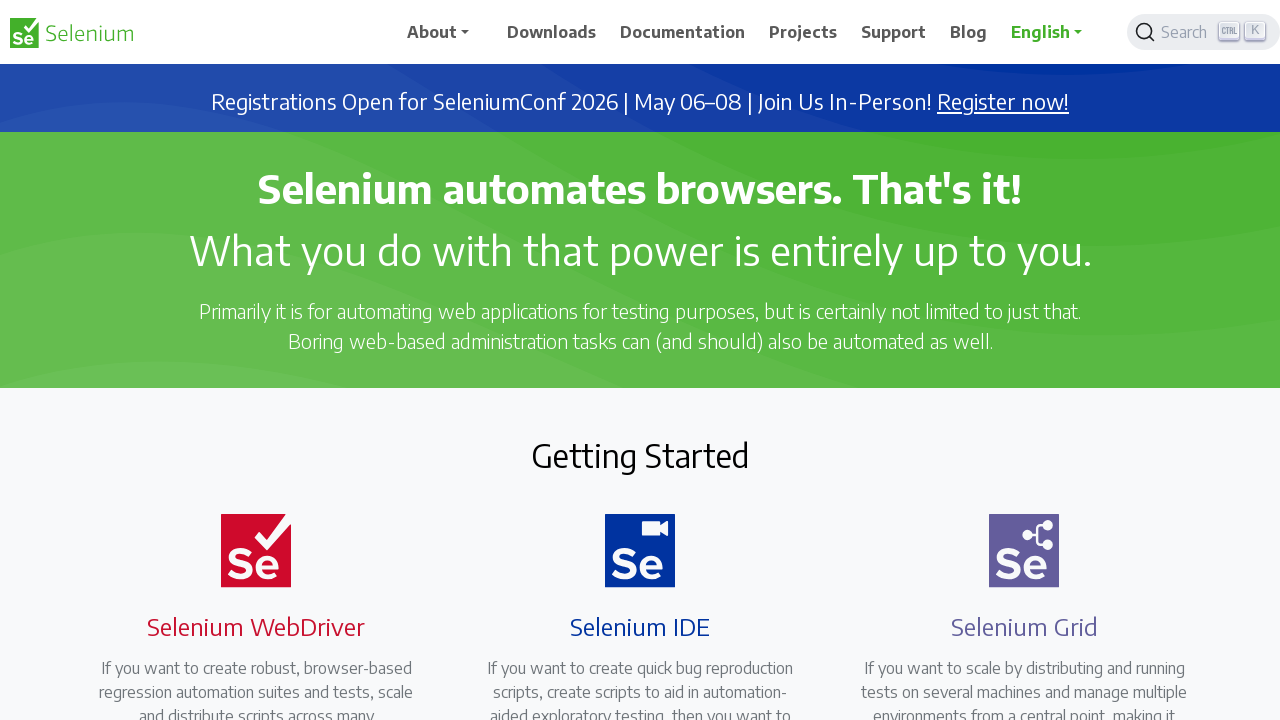

Retrieved href attribute from external link
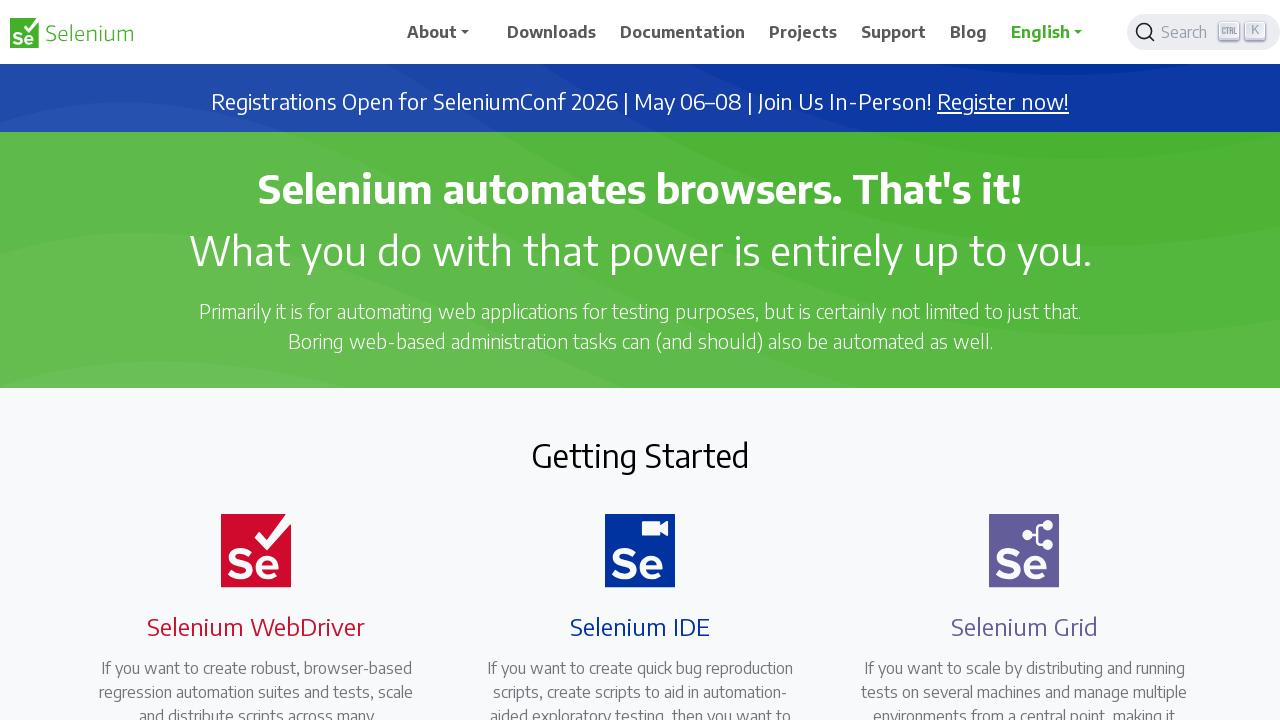

Added non-mailto external link to filtered list
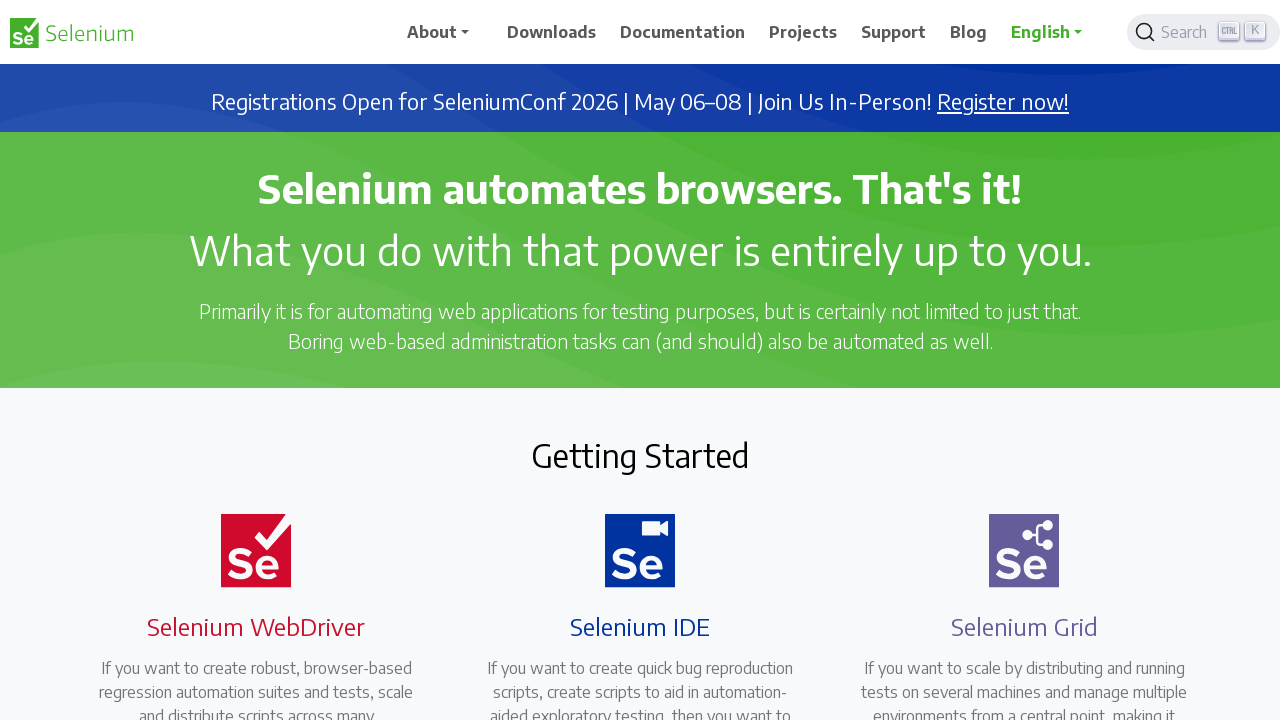

Retrieved href attribute from external link
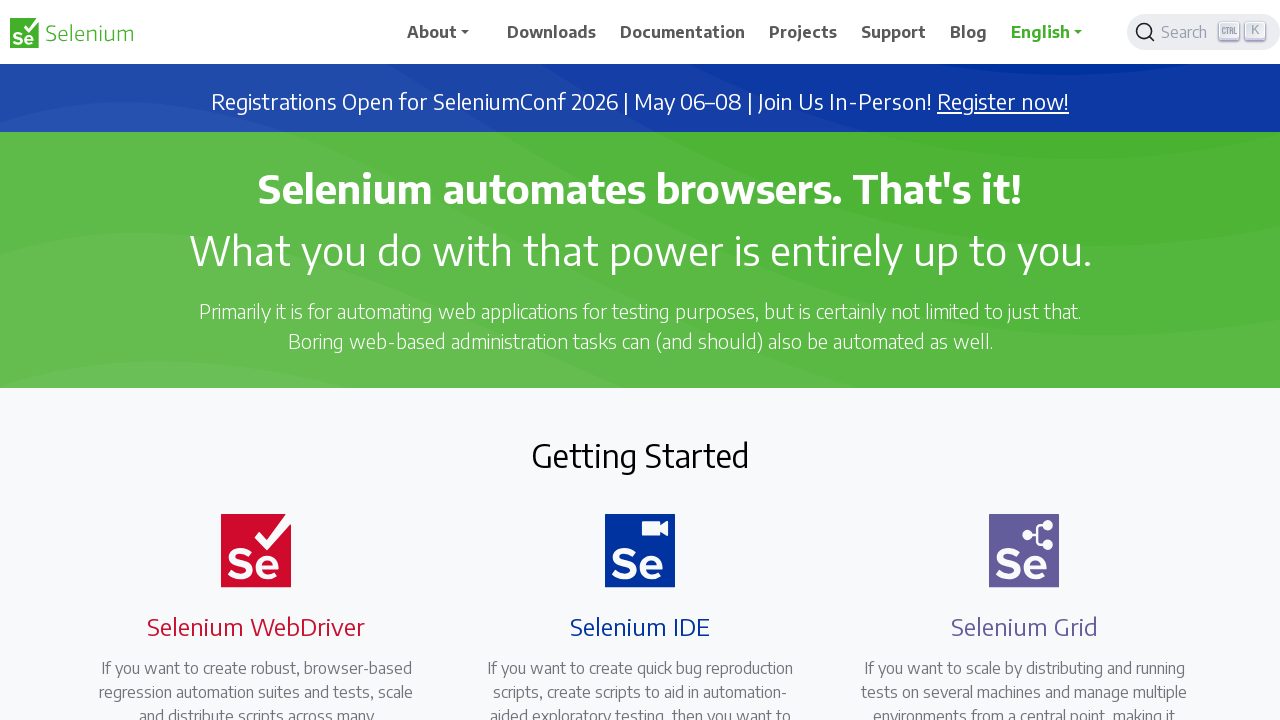

Added non-mailto external link to filtered list
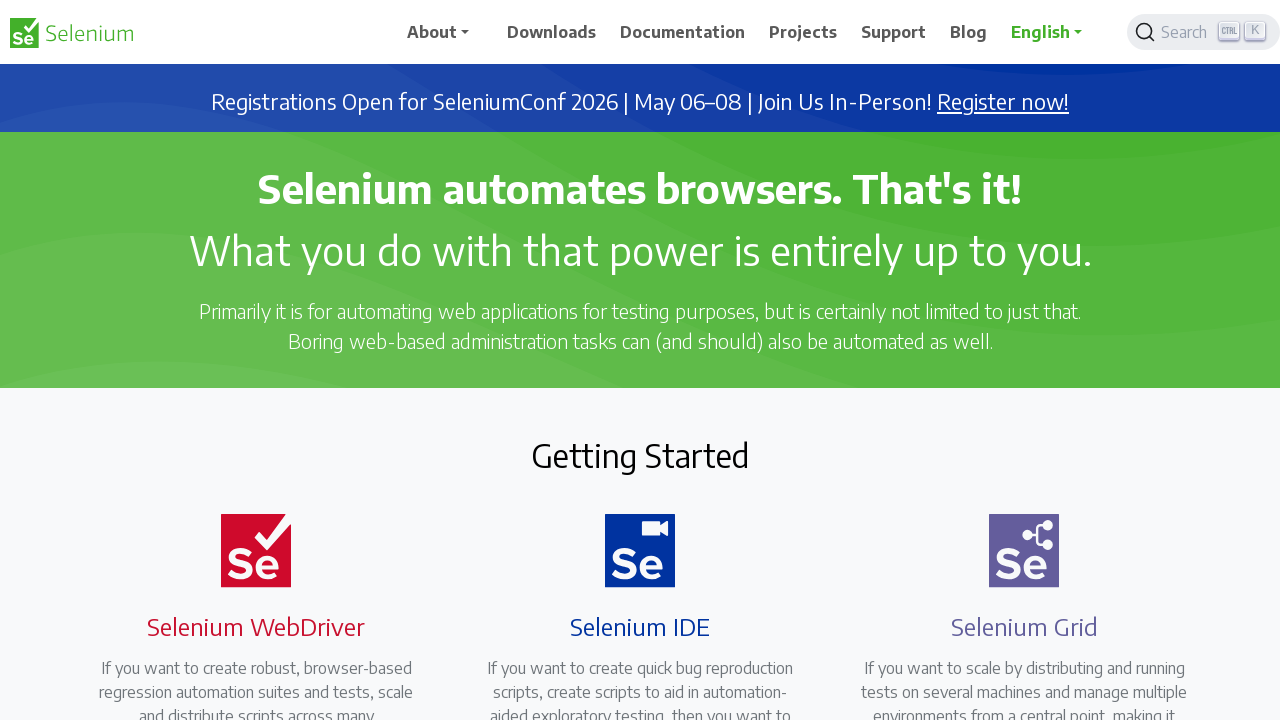

Retrieved href attribute from external link
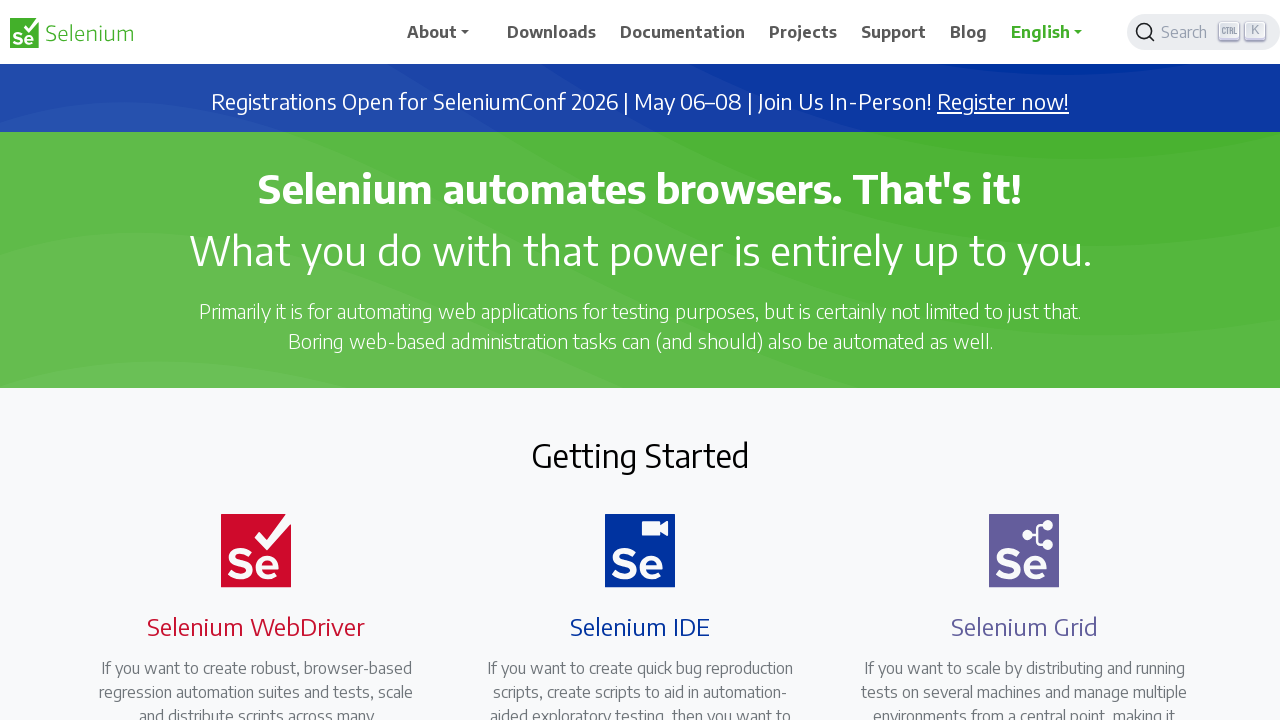

Added non-mailto external link to filtered list
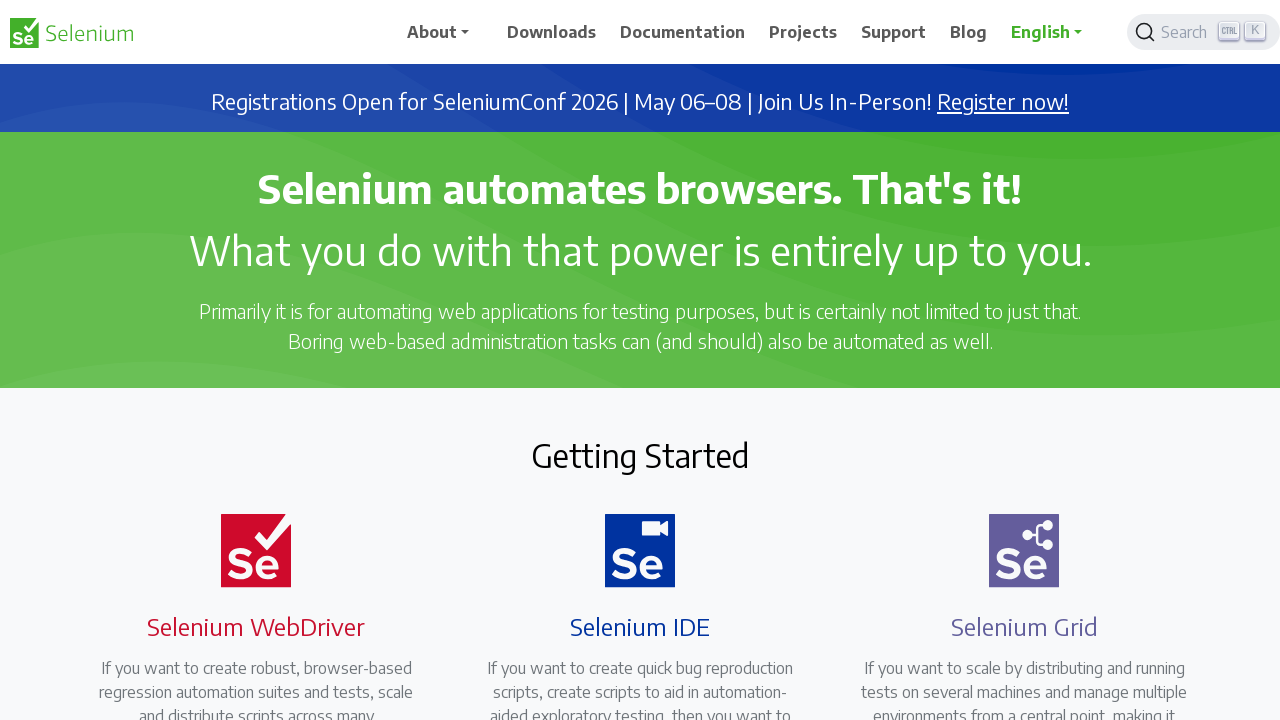

Clicked external link to open new window/tab at (1003, 102) on a[target='_blank'] >> nth=0
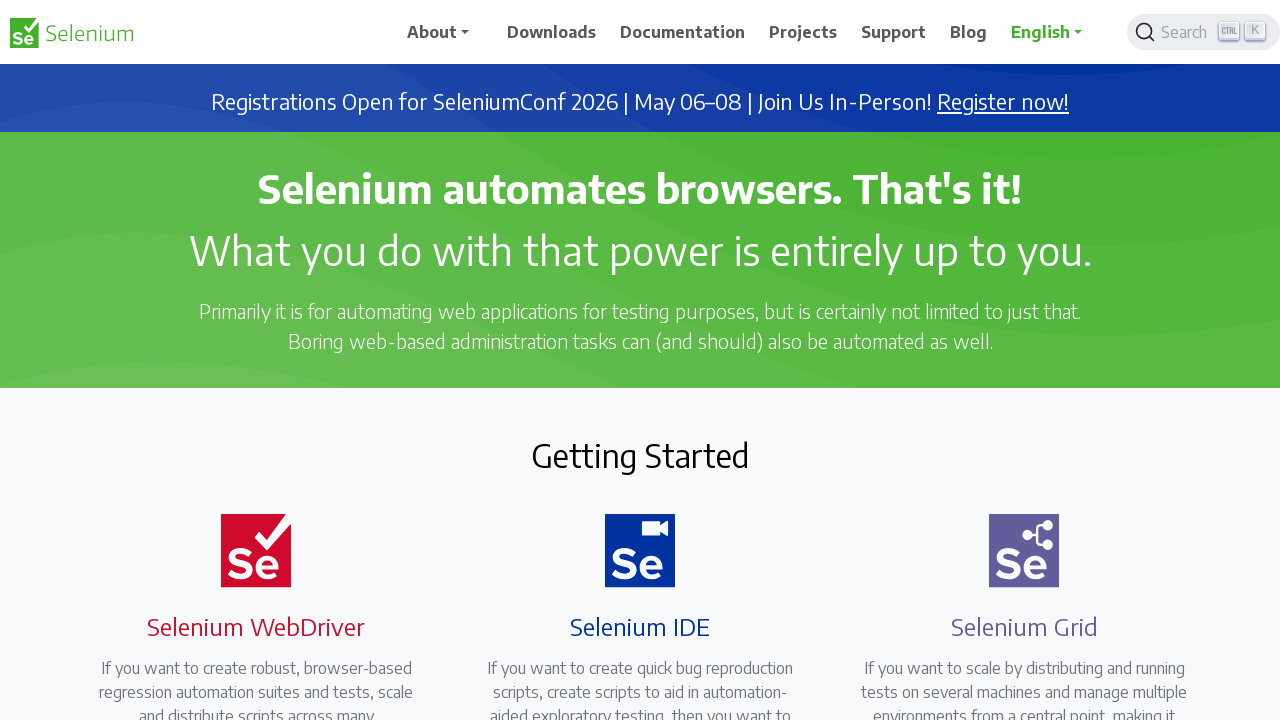

New window/tab opened and stored
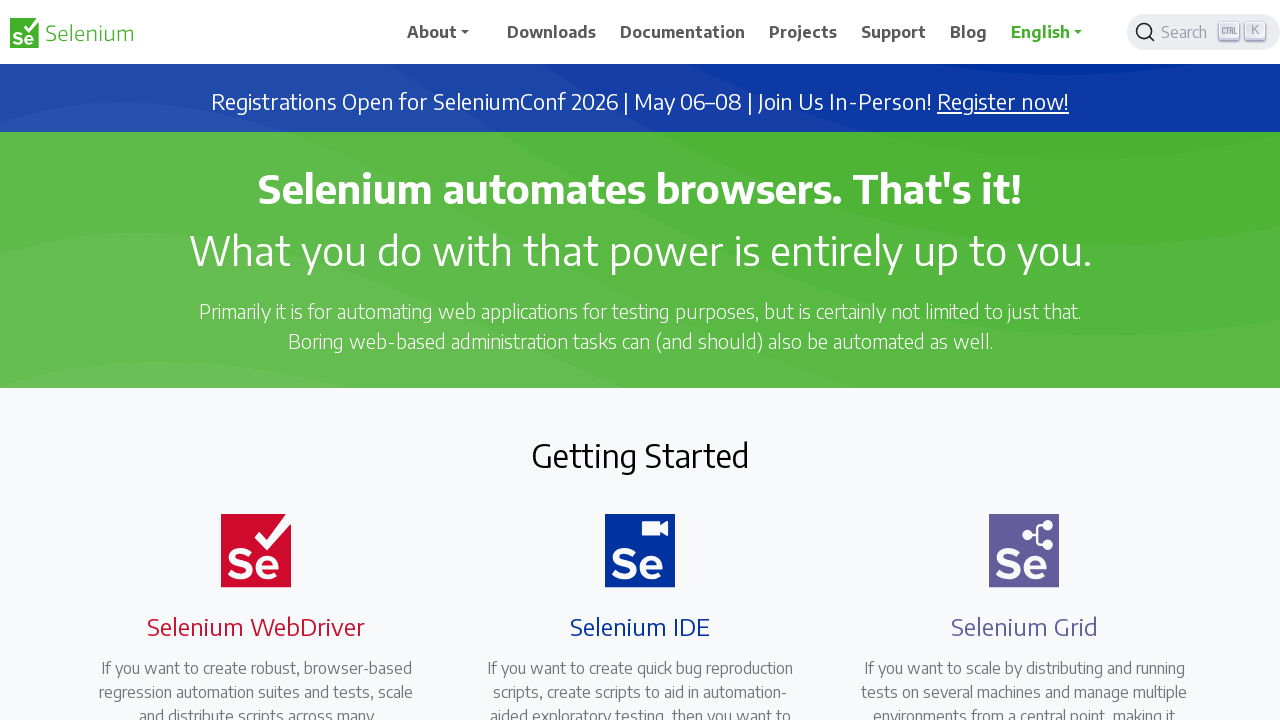

Clicked external link to open new window/tab at (687, 409) on a[target='_blank'] >> nth=1
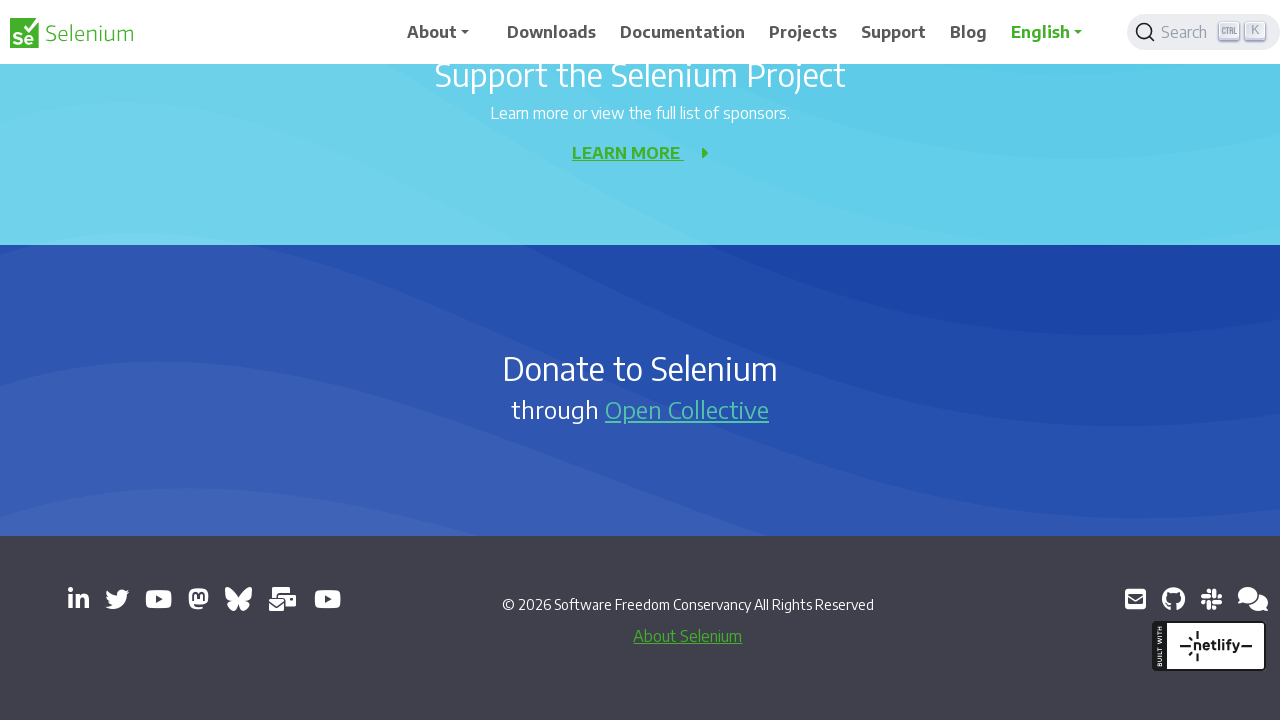

New window/tab opened and stored
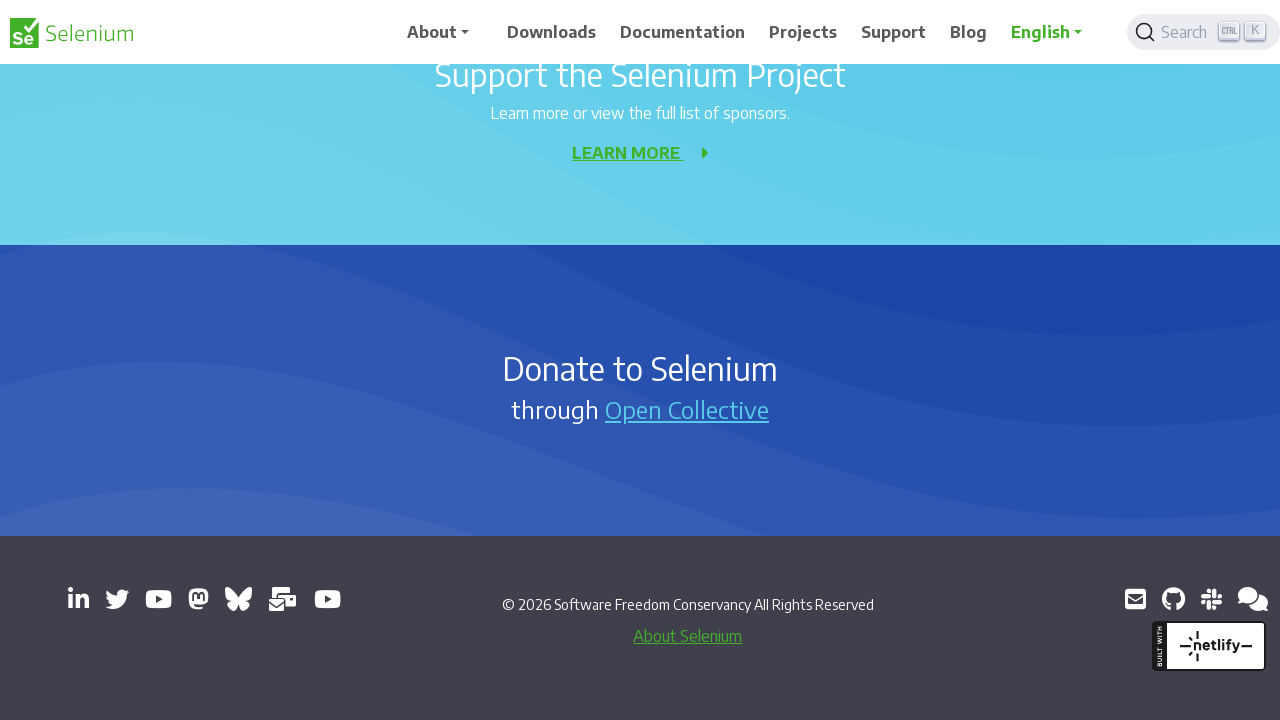

Clicked external link to open new window/tab at (78, 599) on a[target='_blank'] >> nth=2
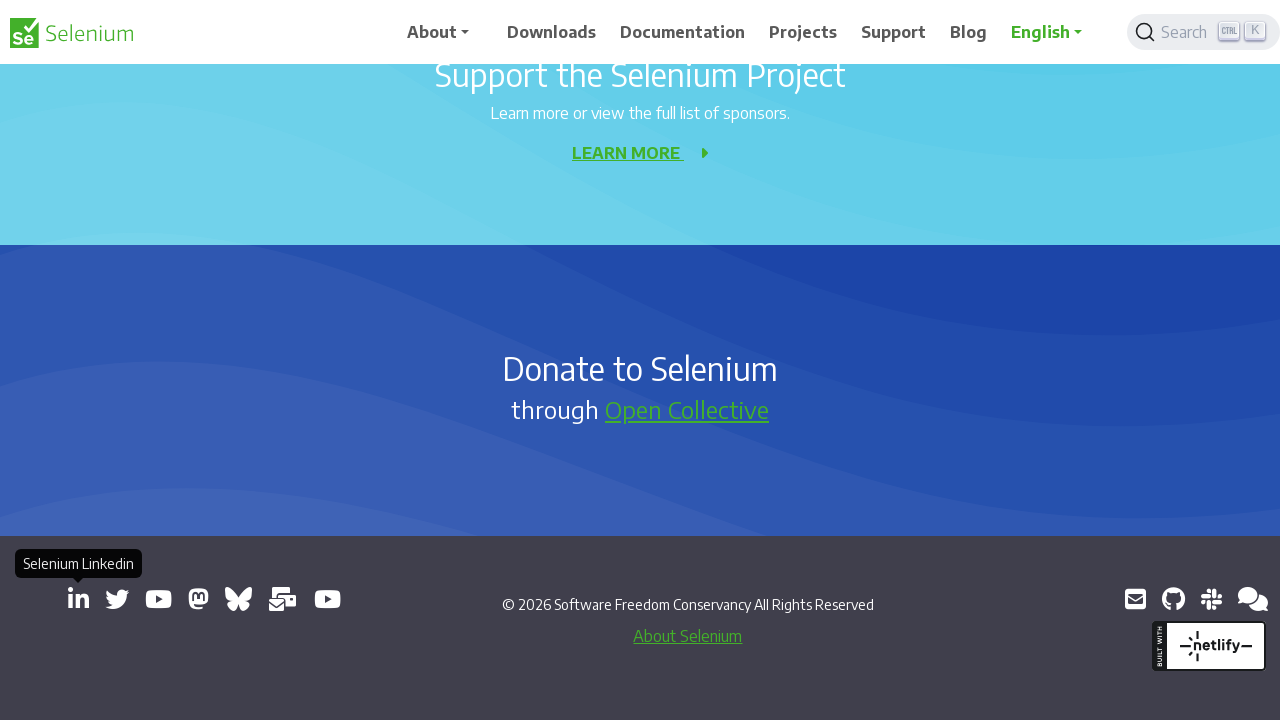

New window/tab opened and stored
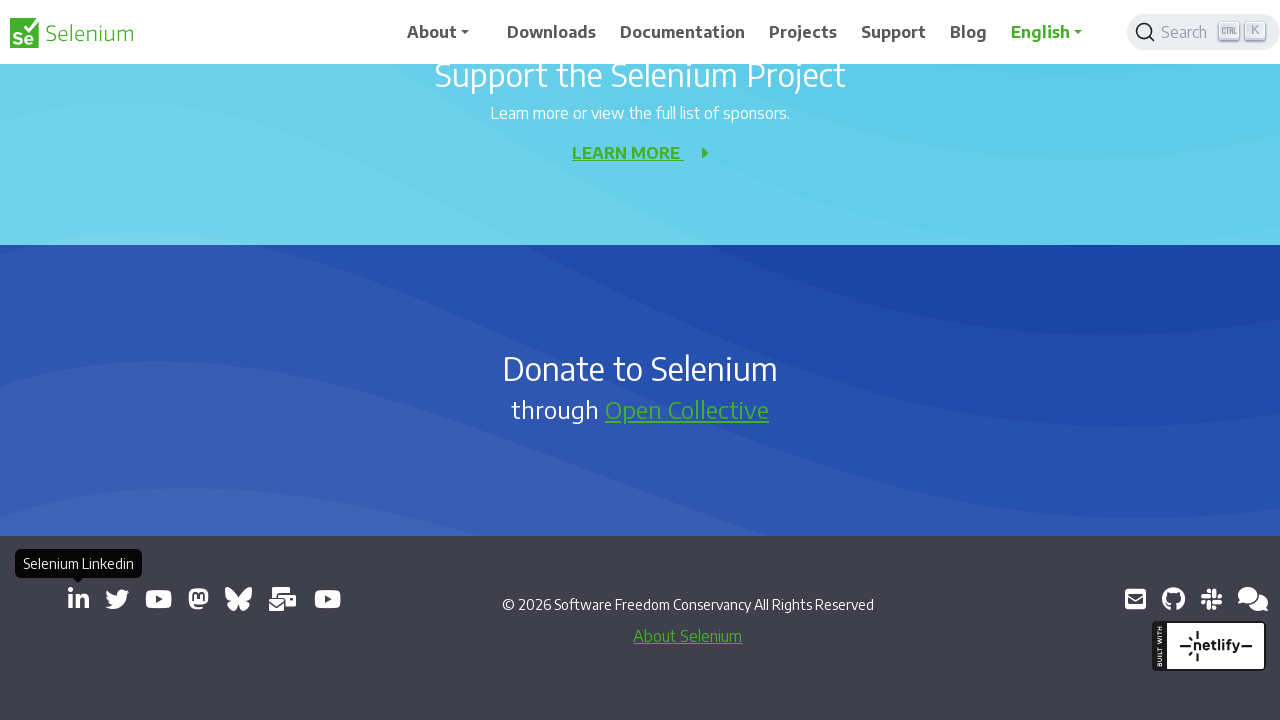

Clicked external link to open new window/tab at (117, 599) on a[target='_blank'] >> nth=3
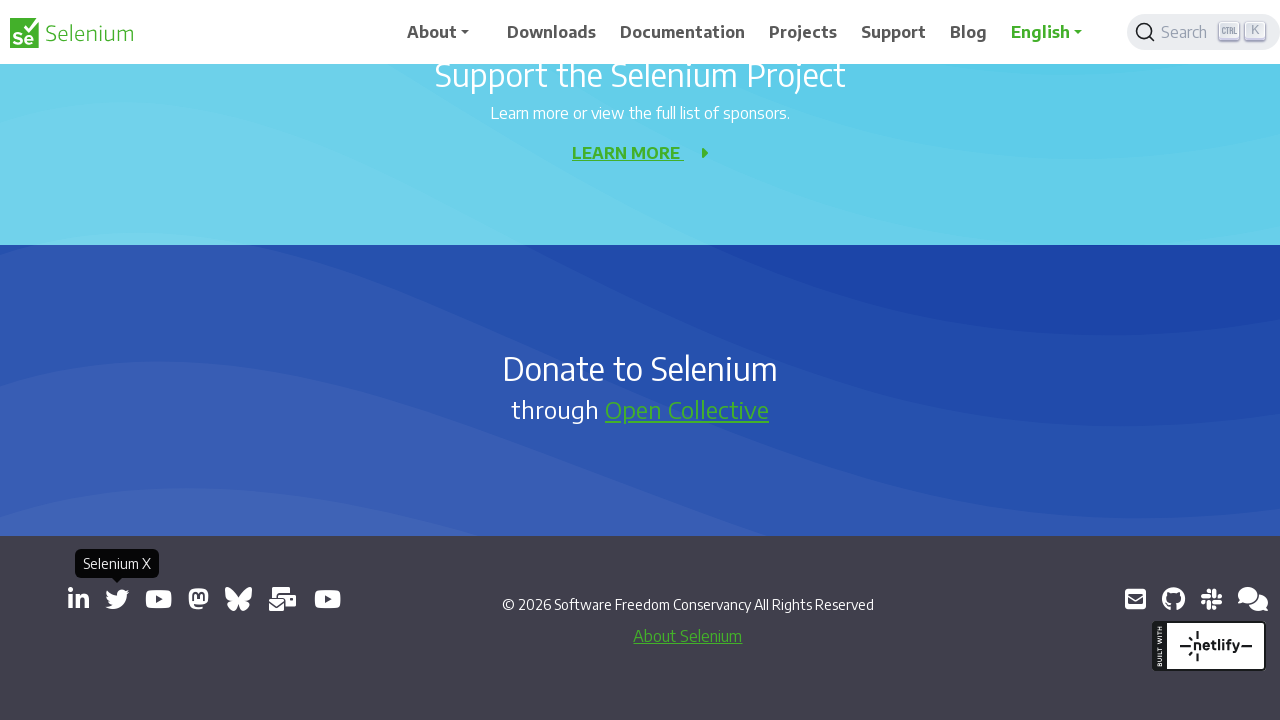

New window/tab opened and stored
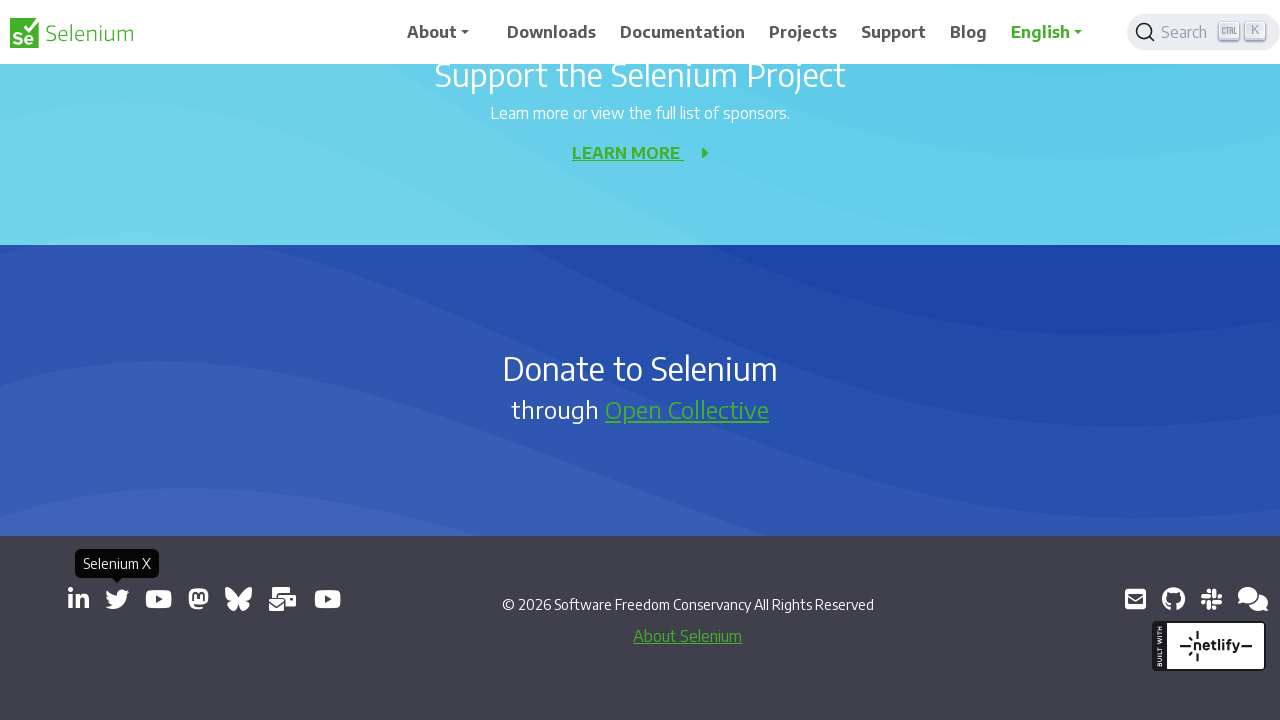

Clicked external link to open new window/tab at (158, 599) on a[target='_blank'] >> nth=4
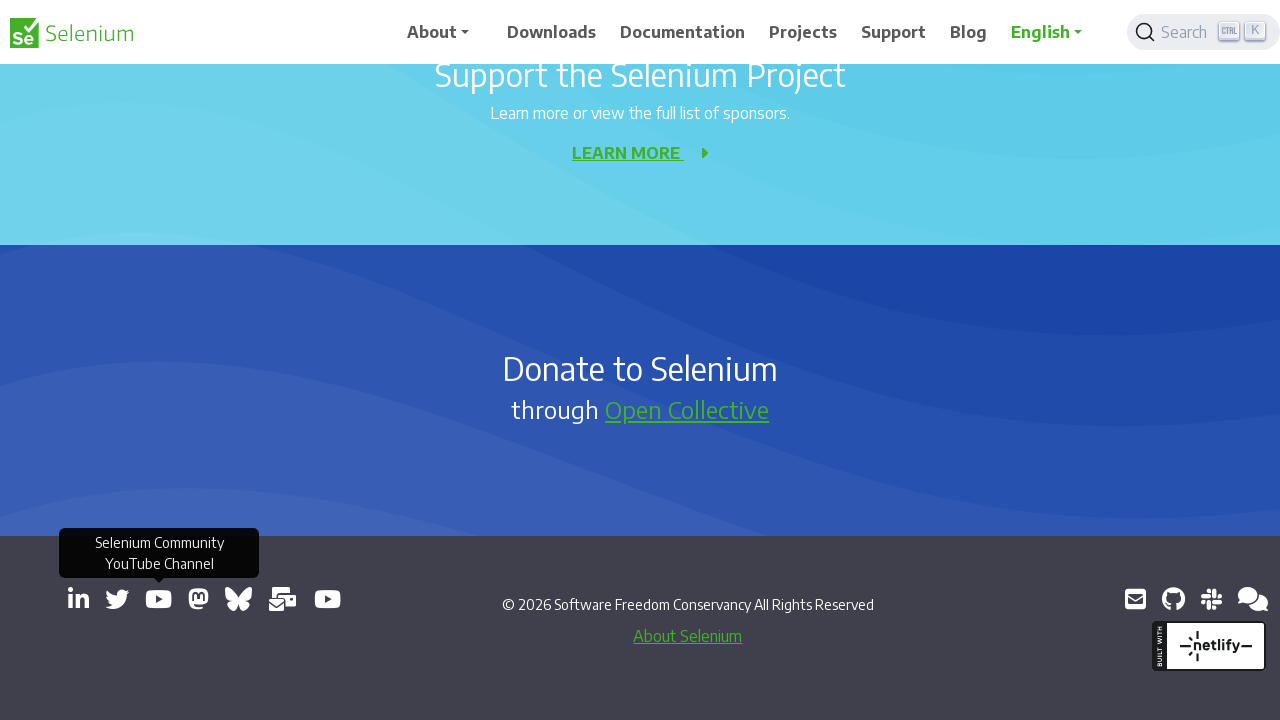

New window/tab opened and stored
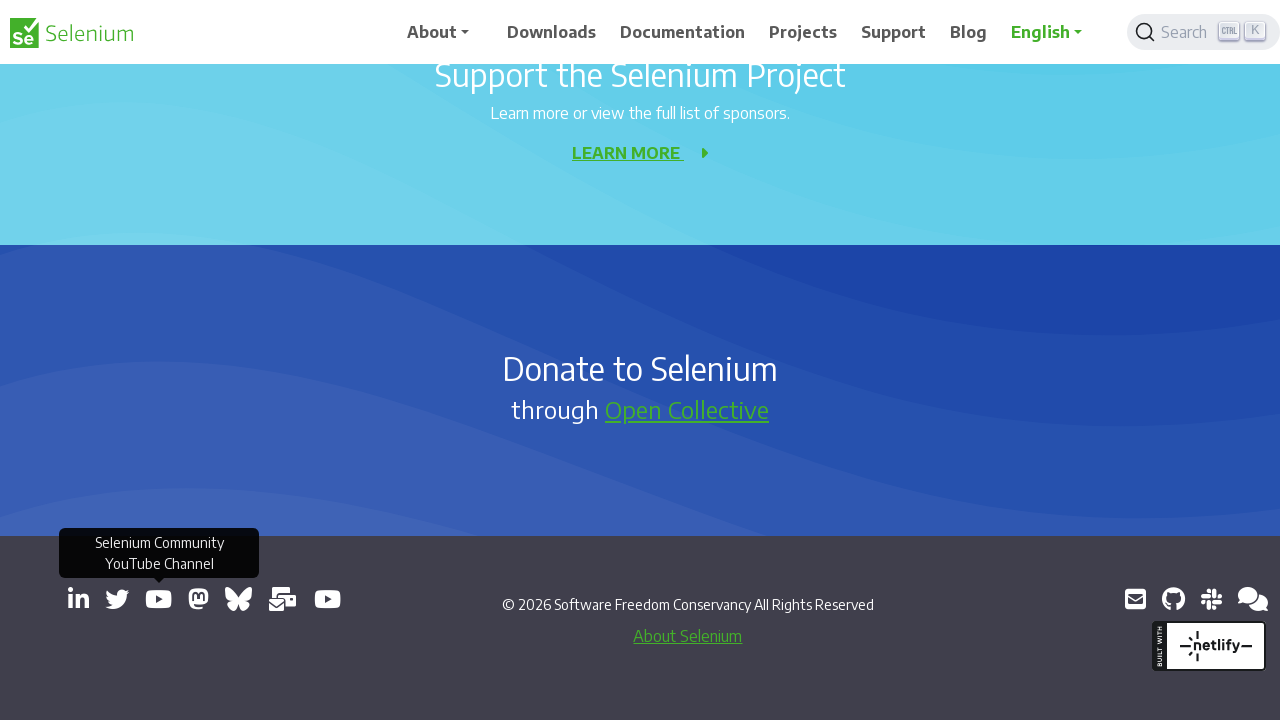

New page loaded completely
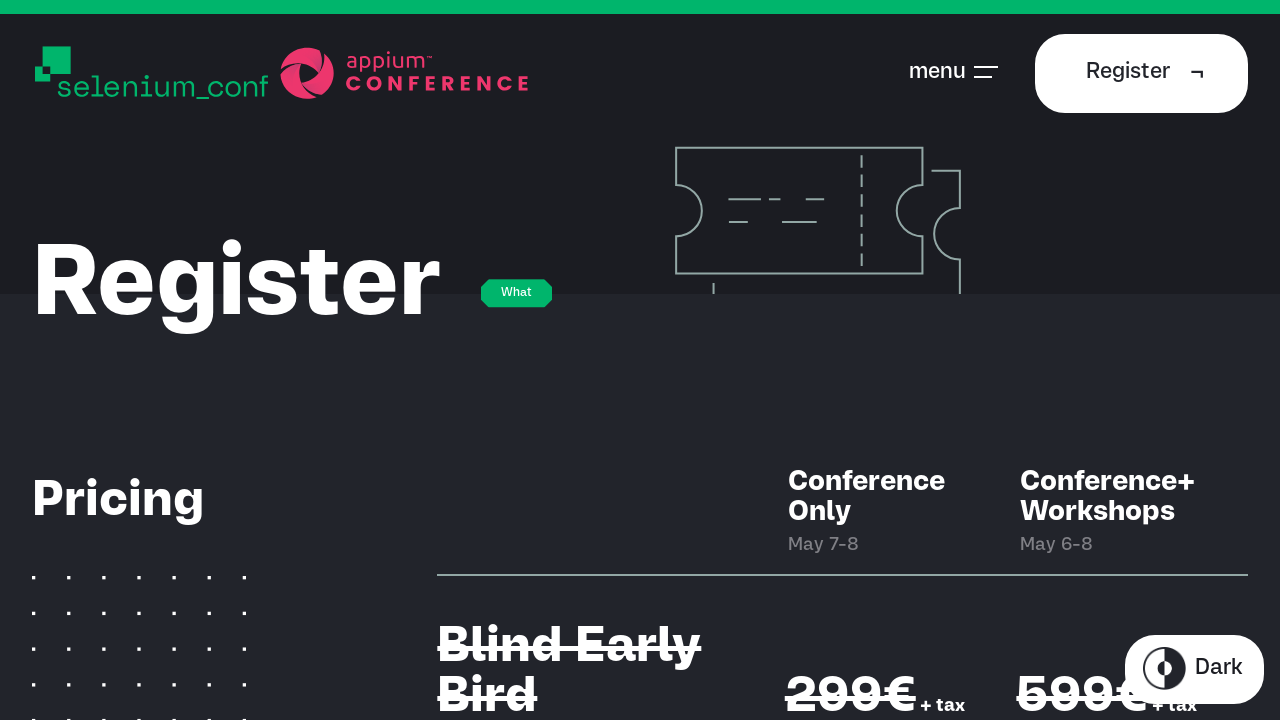

Retrieved page title: Register - SeleniumConf
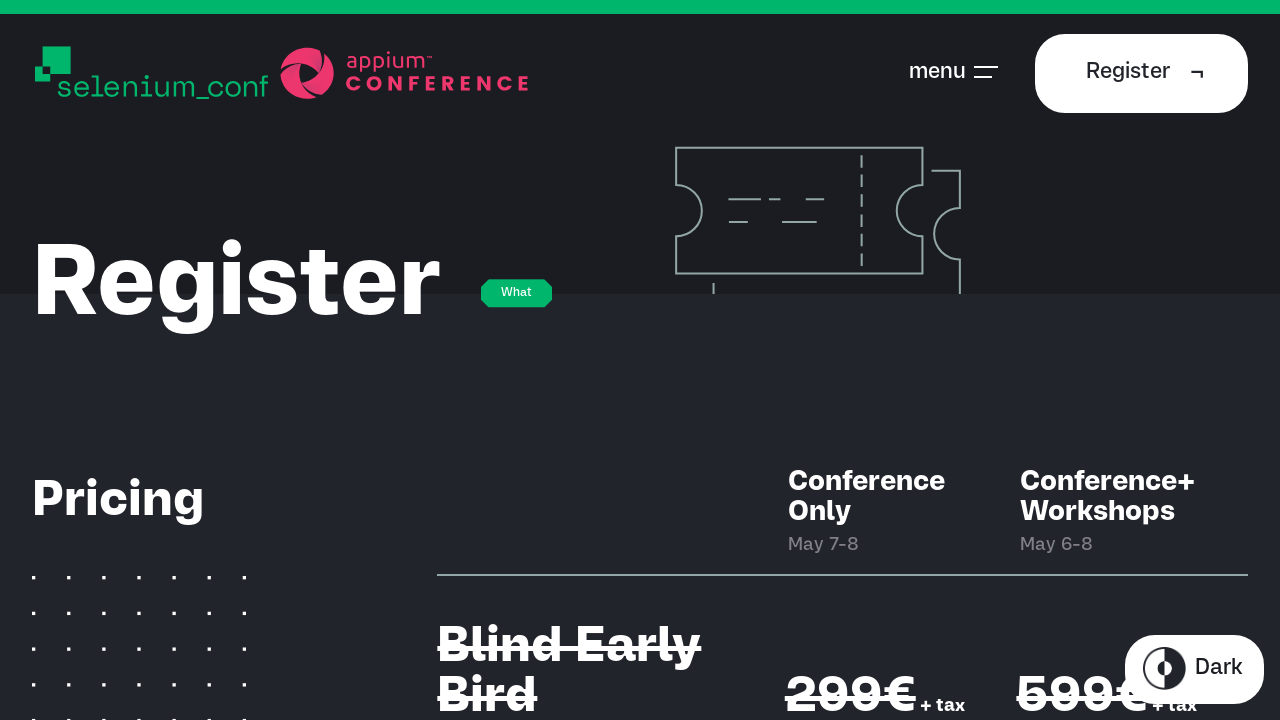

Closed opened window/tab
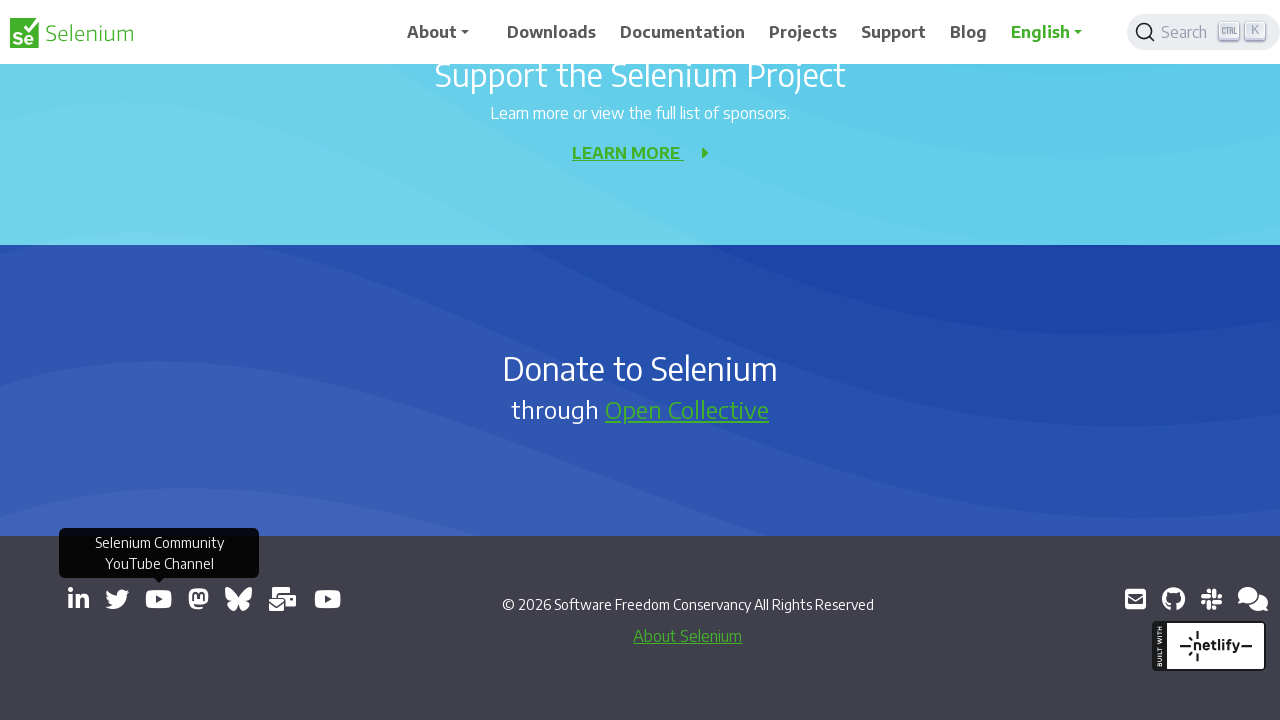

New page loaded completely
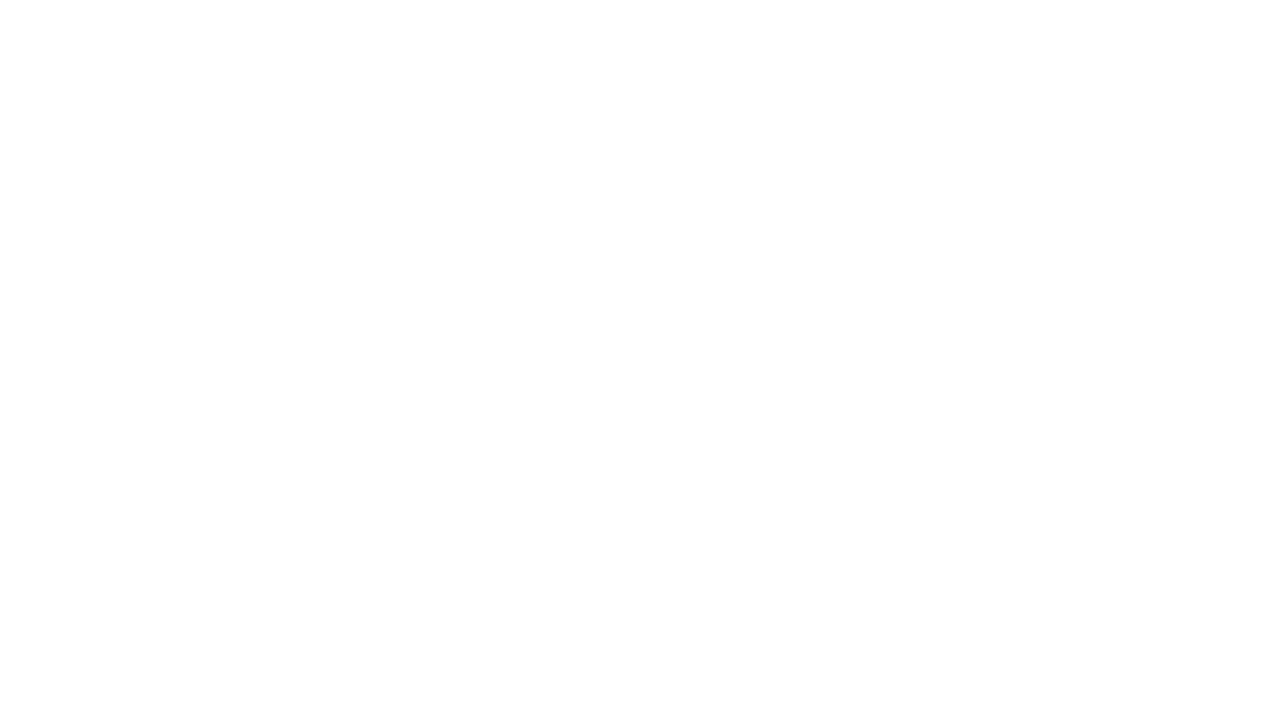

Retrieved page title: 
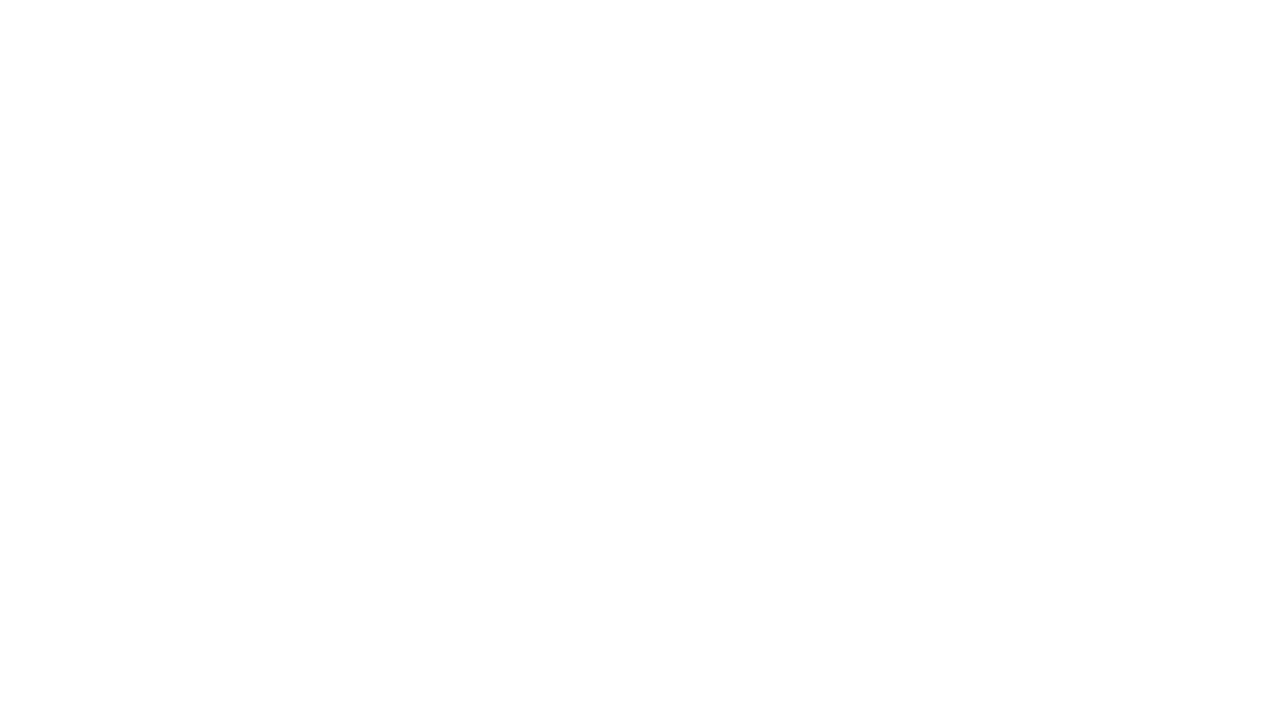

Closed opened window/tab
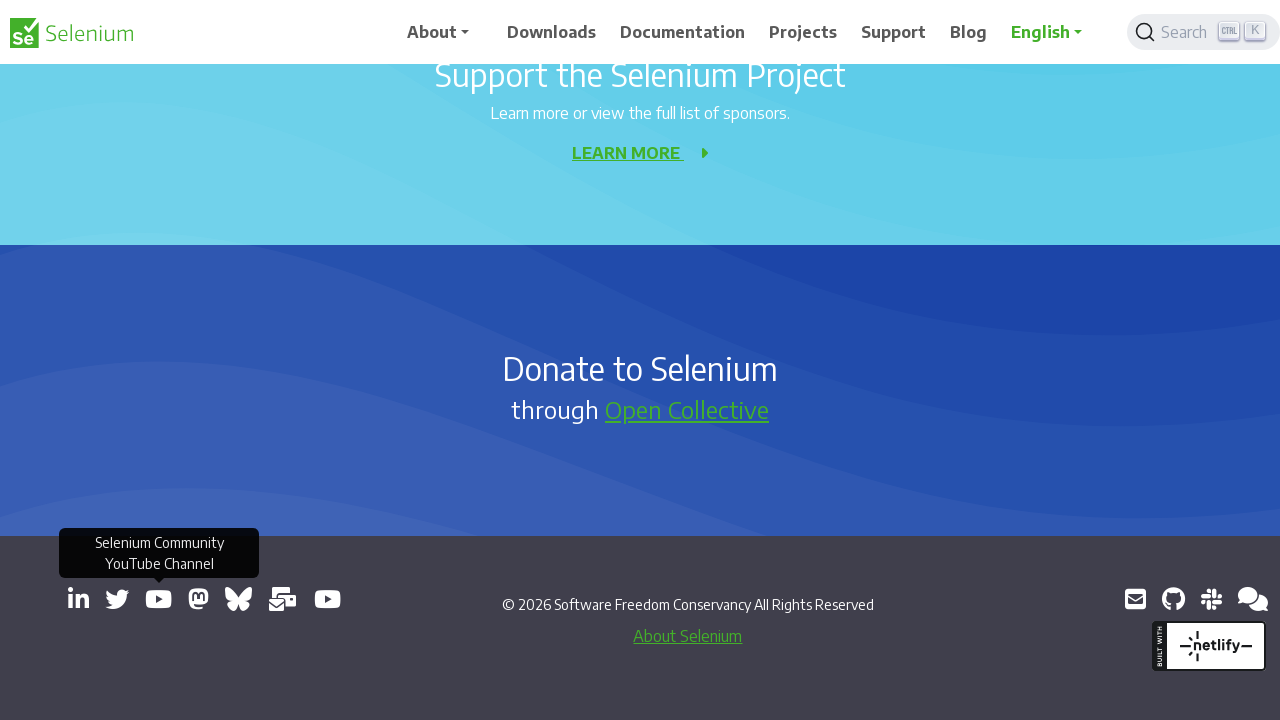

New page loaded completely
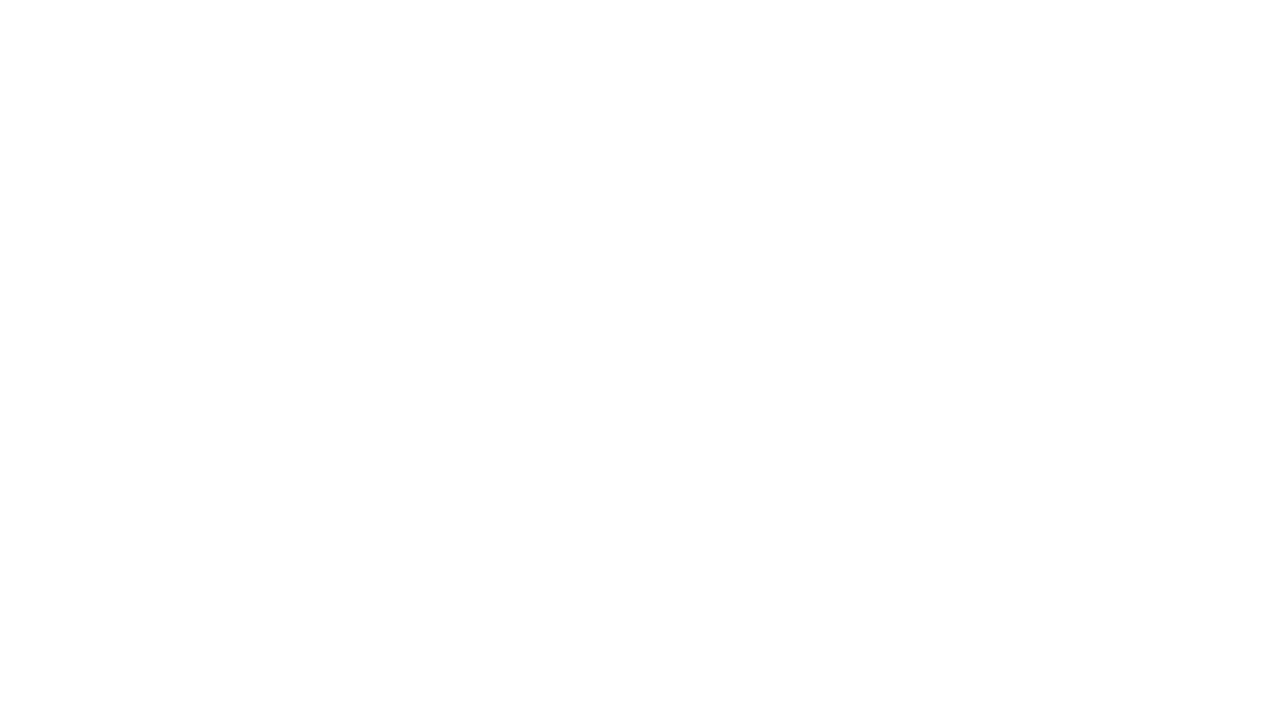

Retrieved page title: 
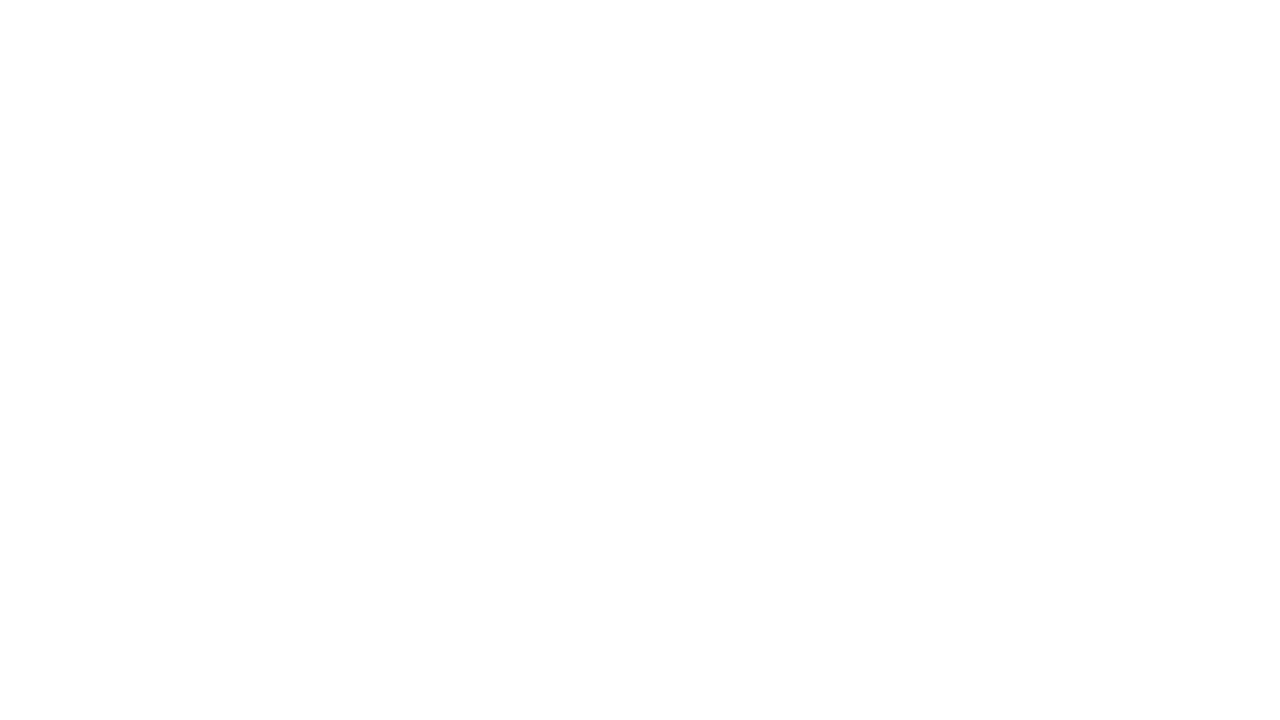

Closed opened window/tab
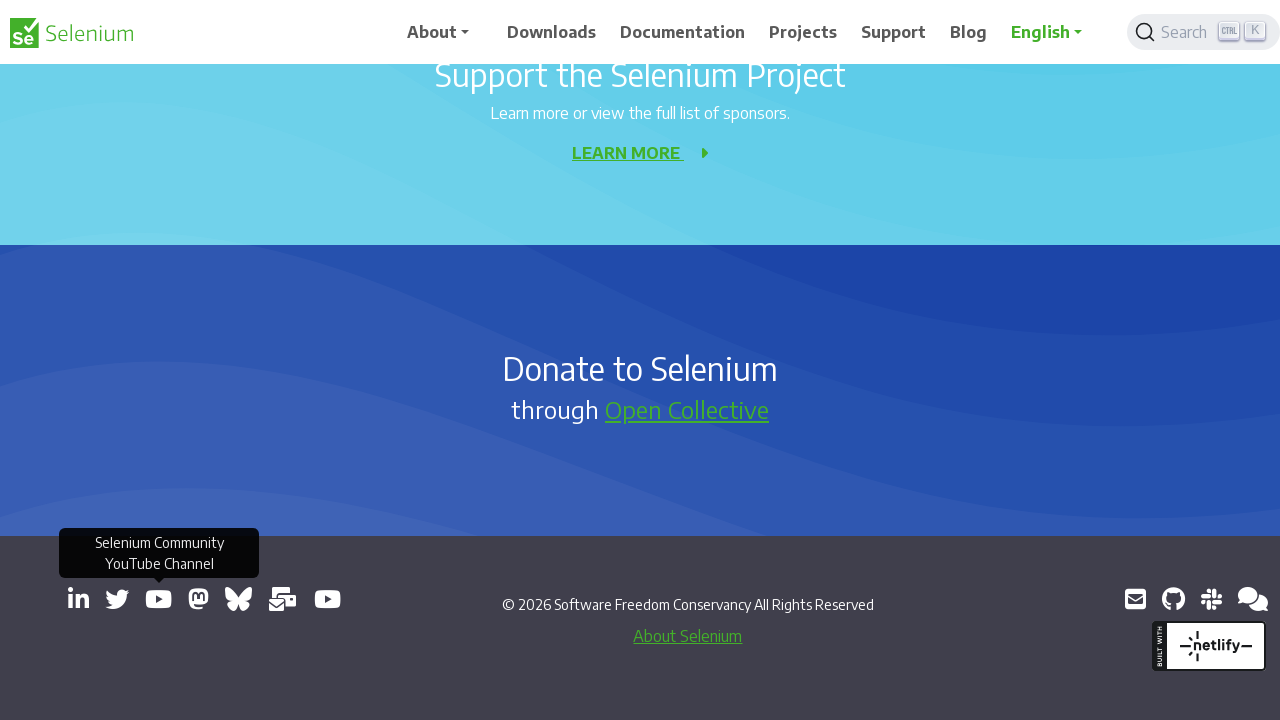

New page loaded completely
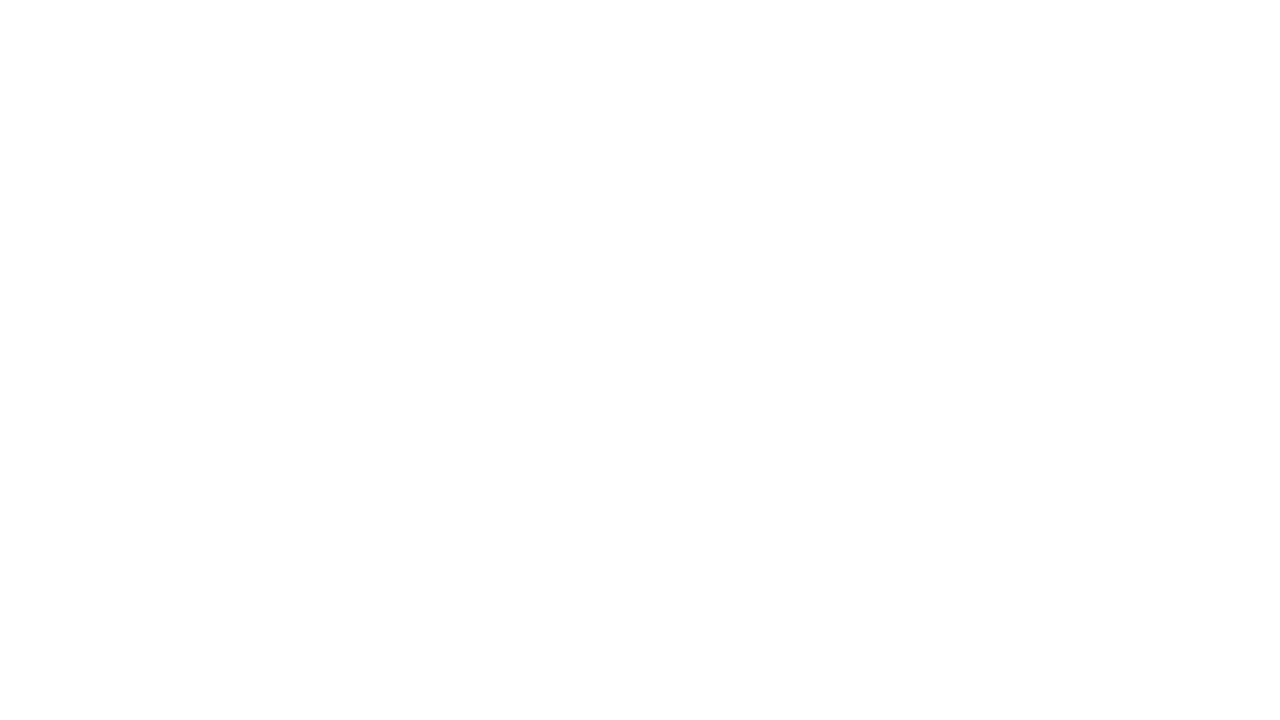

Retrieved page title: 
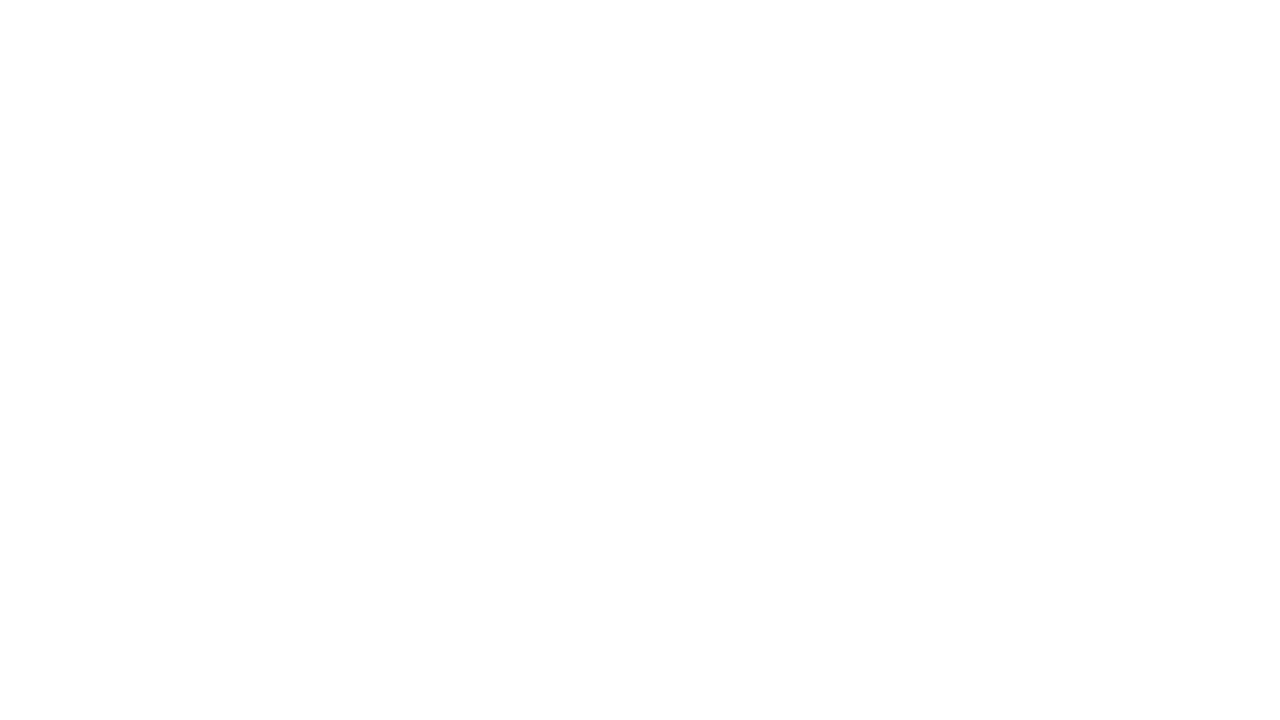

Closed opened window/tab
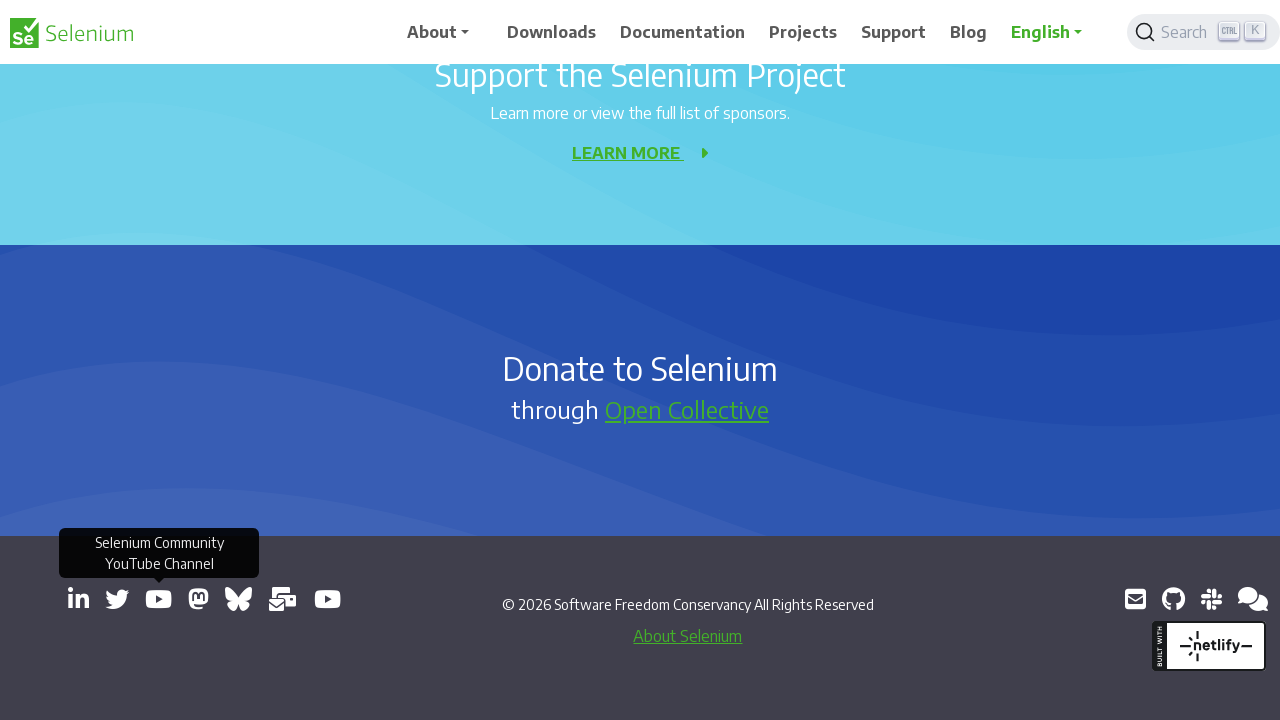

New page loaded completely
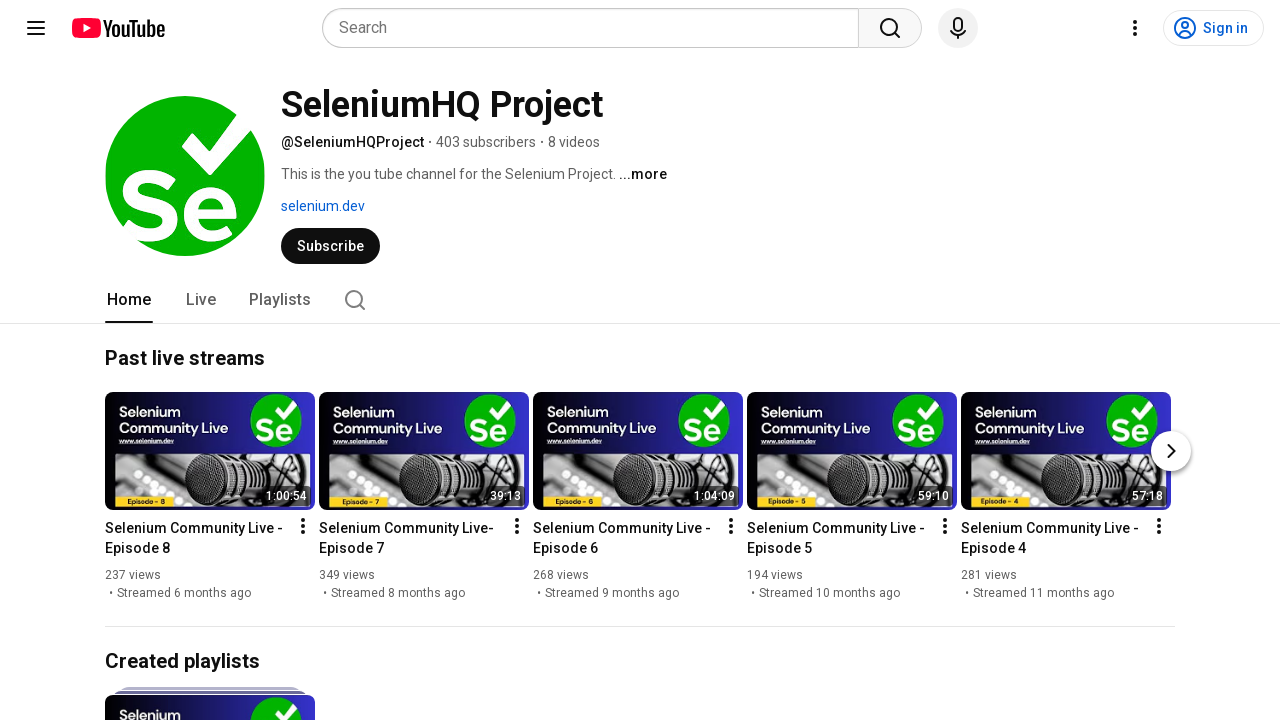

Retrieved page title: SeleniumHQ Project - YouTube
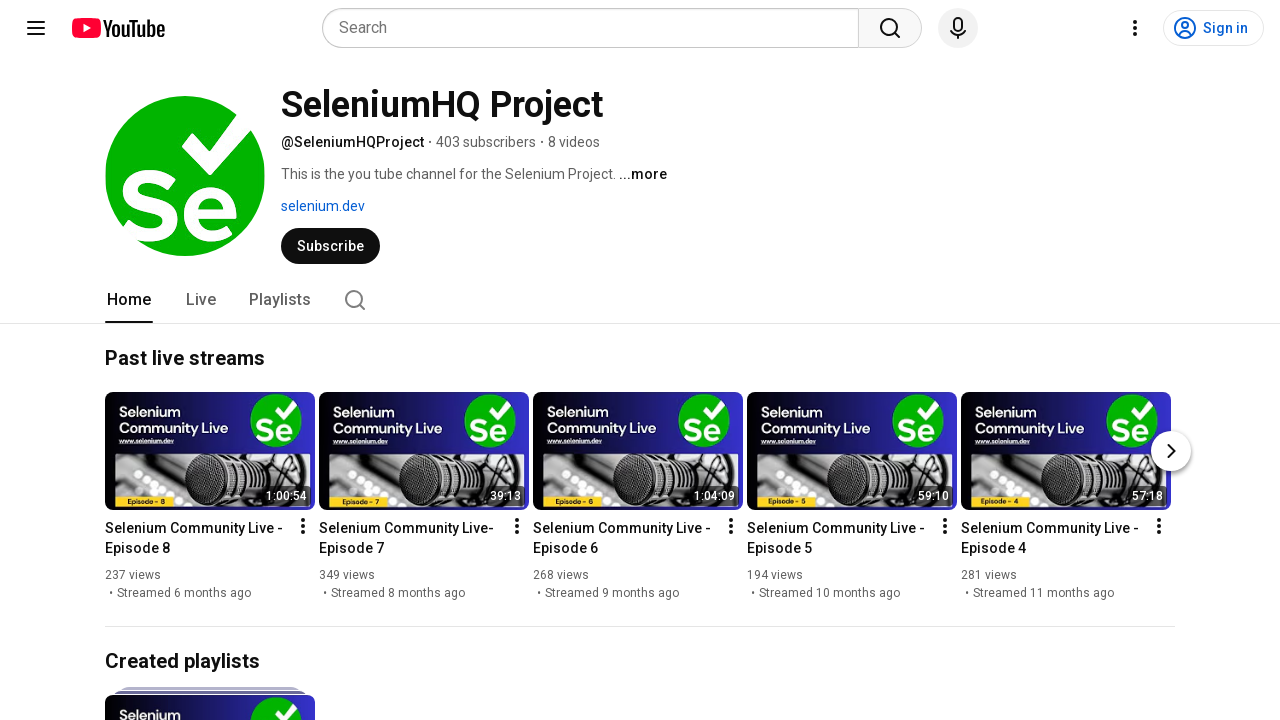

Closed opened window/tab
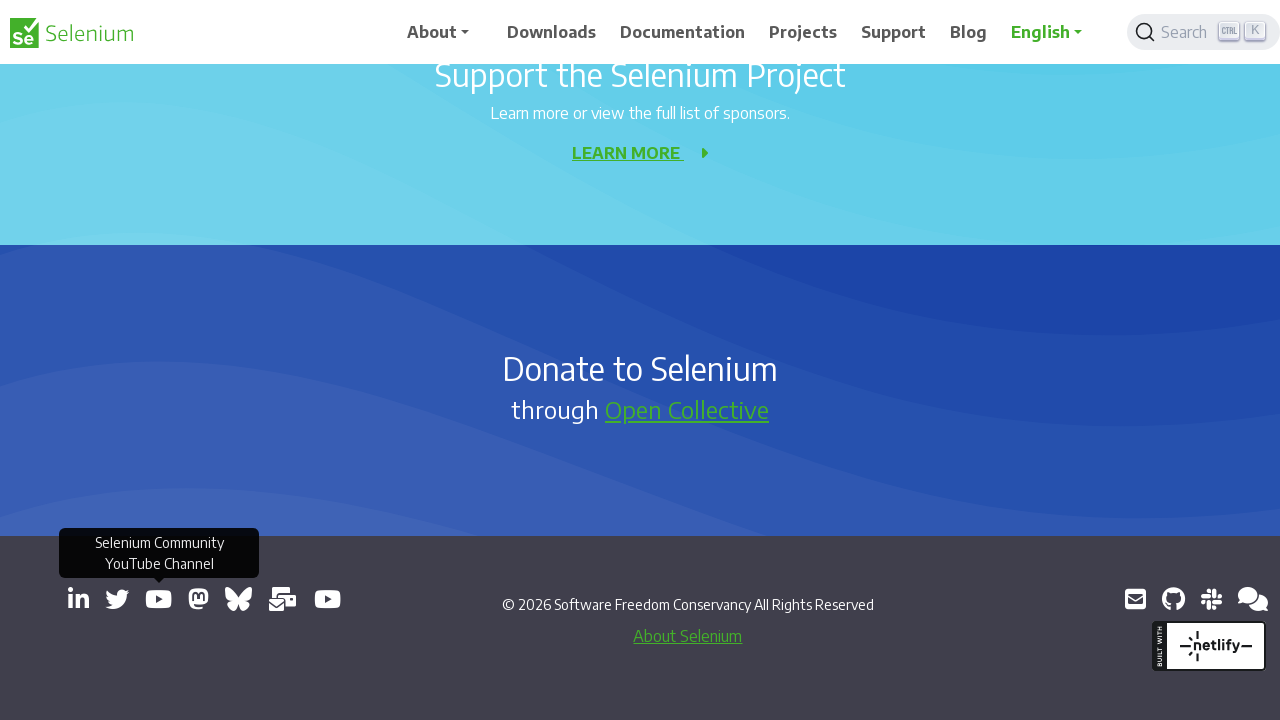

Main page loaded completely after closing all external windows
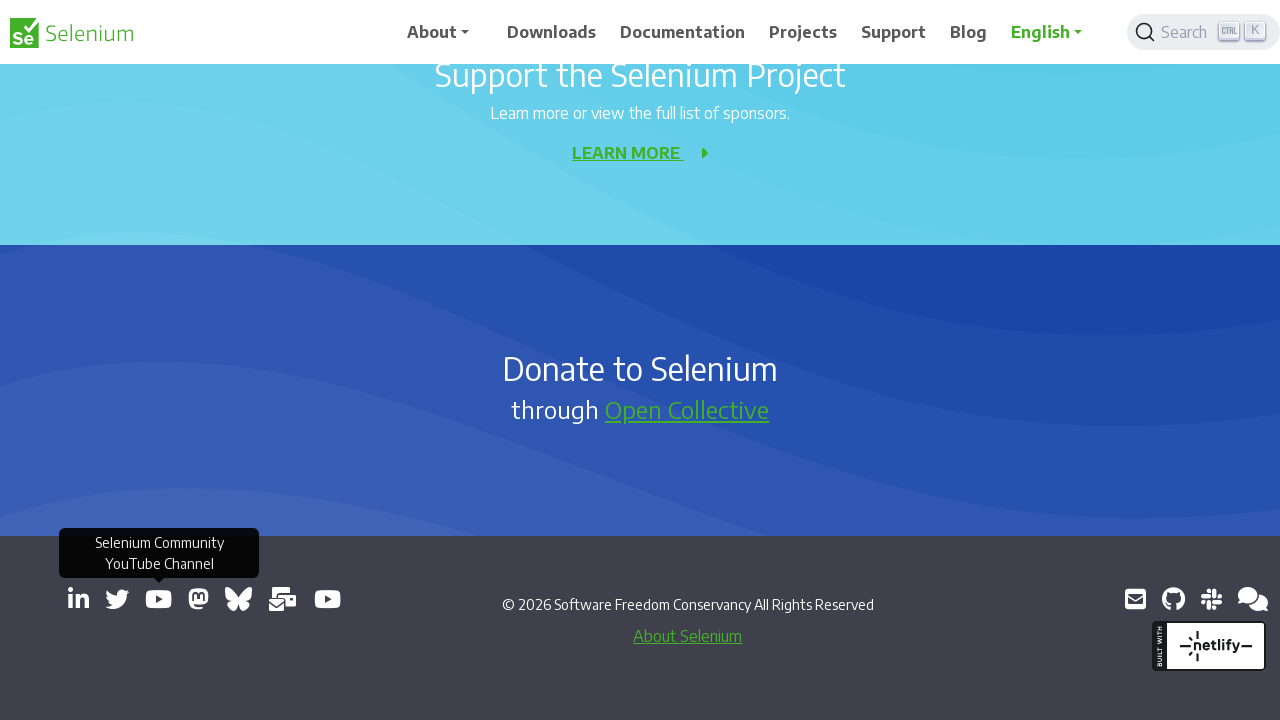

Retrieved main page title: Selenium
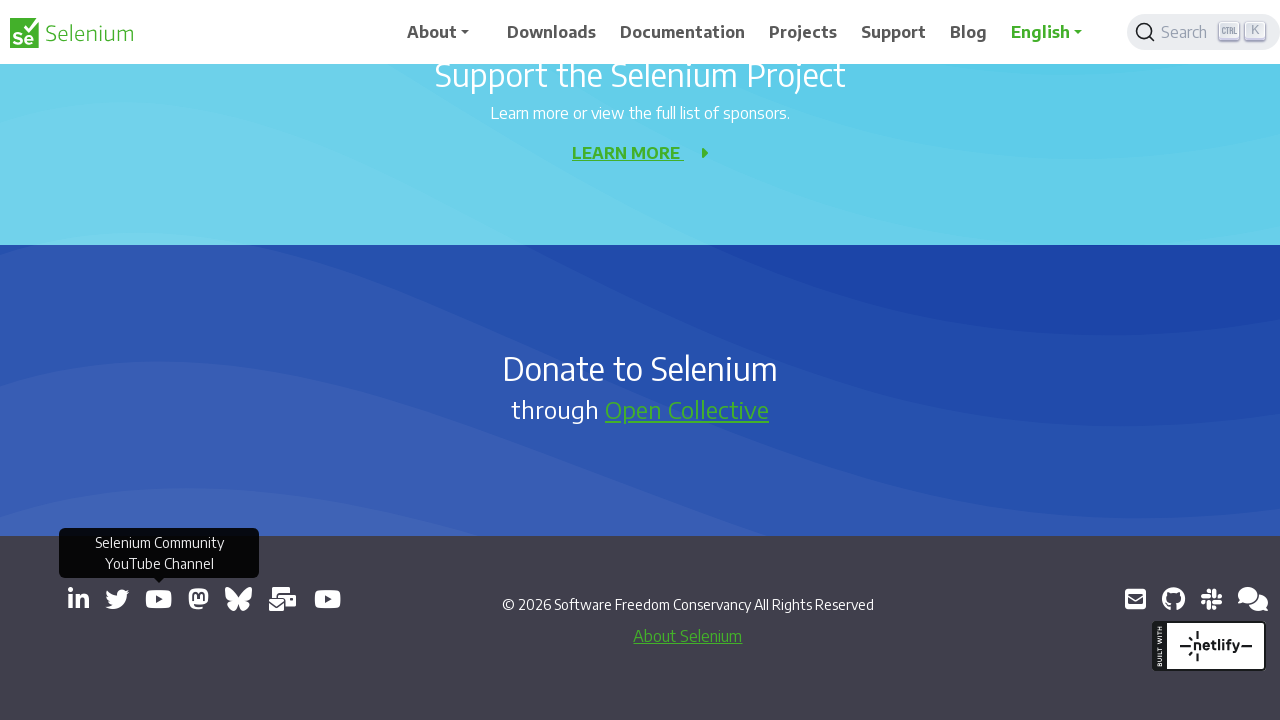

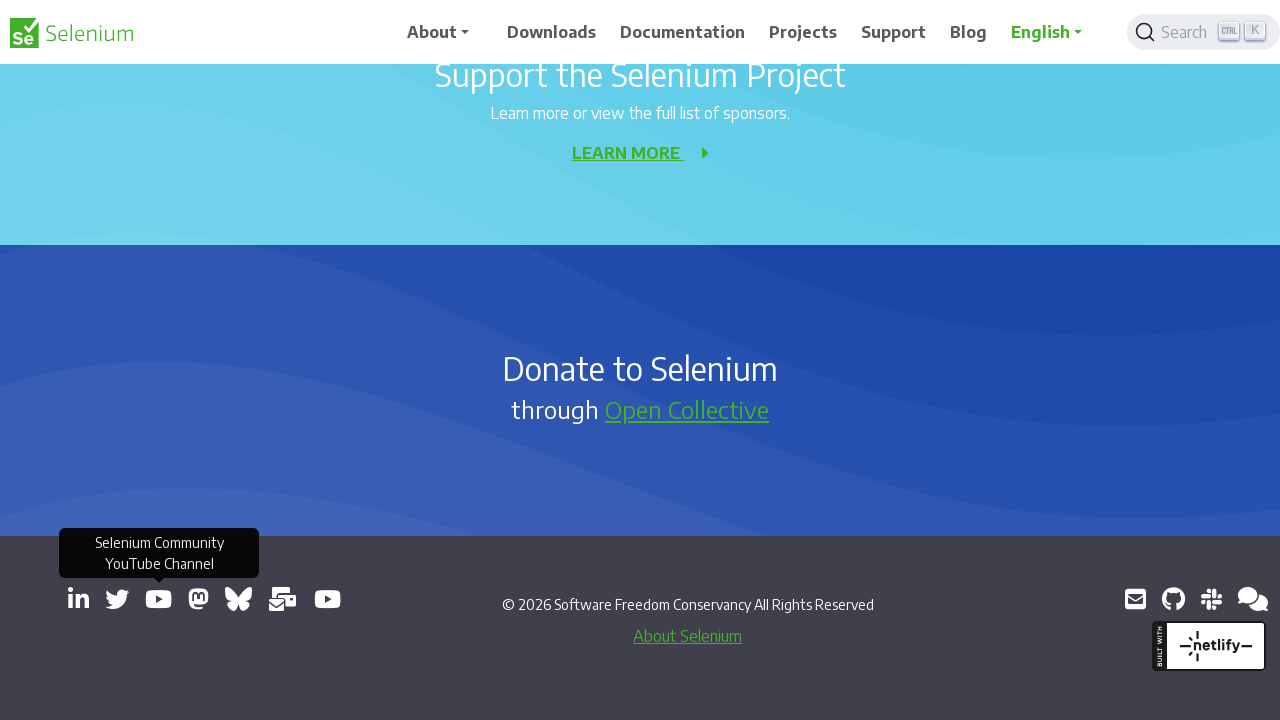